Navigates to a registry page, switches to an iframe, and iterates through paginated table data by clicking the next page button

Starting URL: https://www.nopriz.ru/nreesters/elektronnyy-reestr/

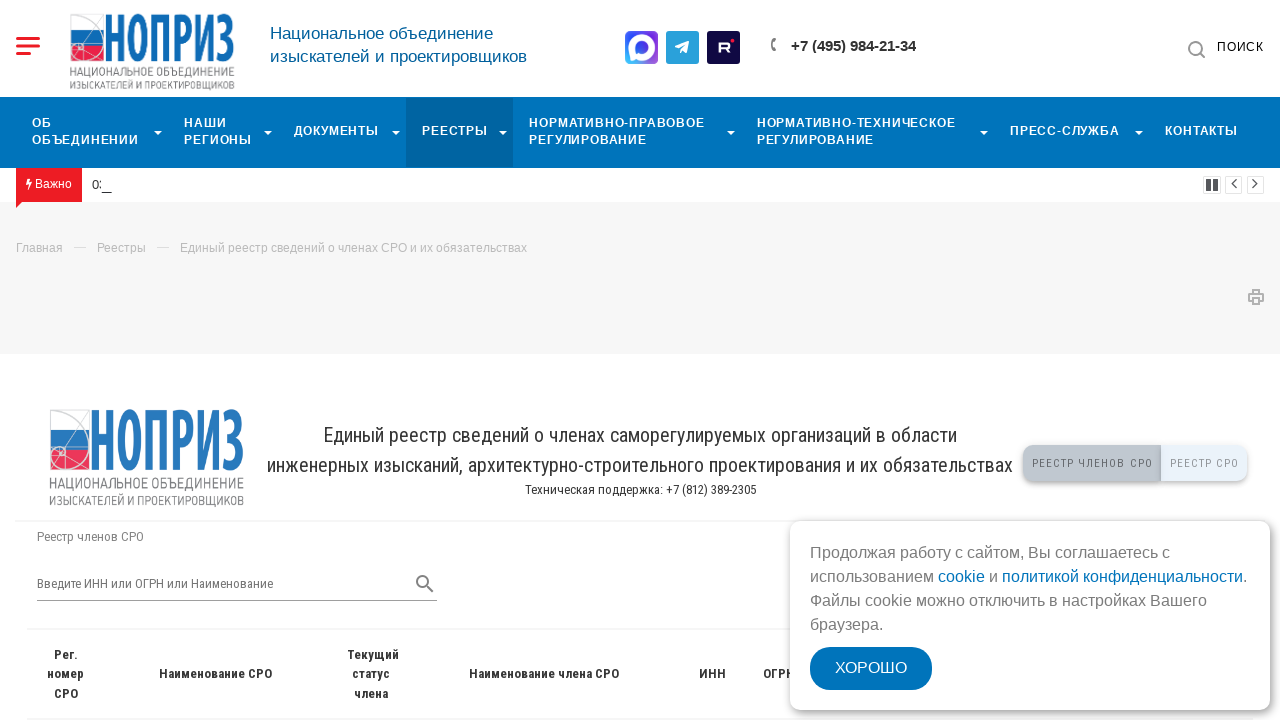

Navigated to registry page
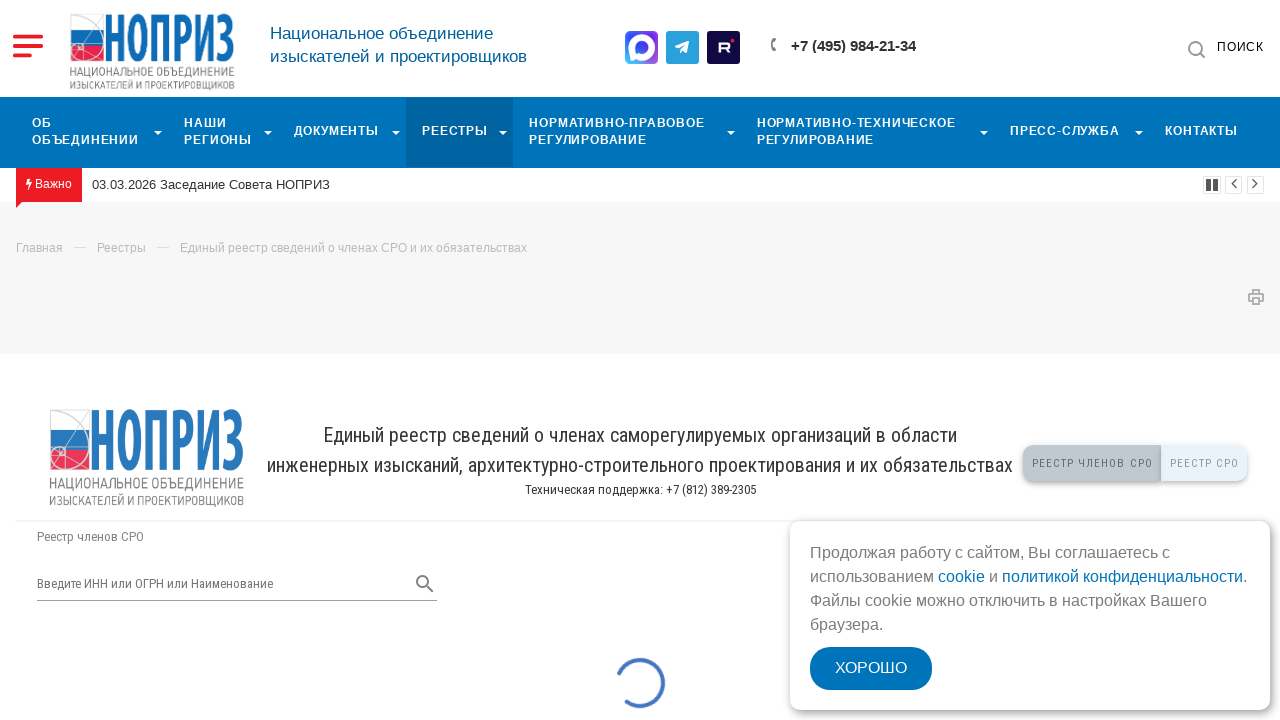

Located iframe with registry data
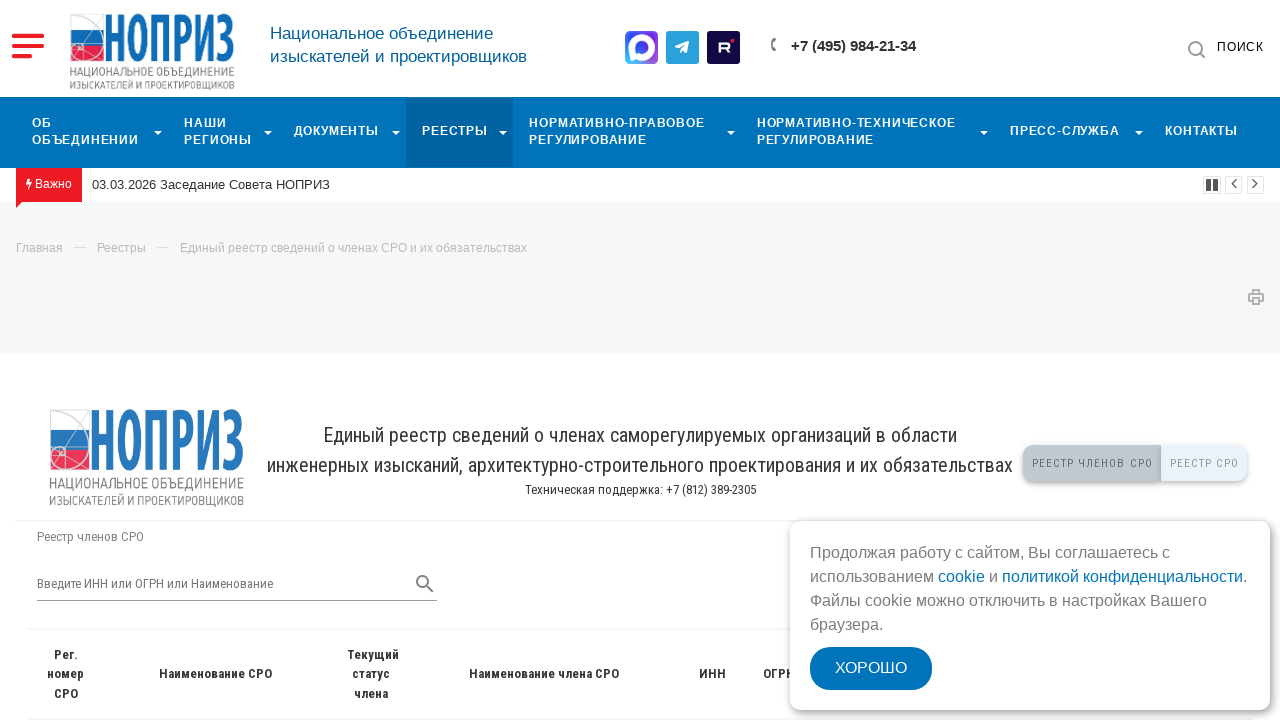

Table loaded on page 1
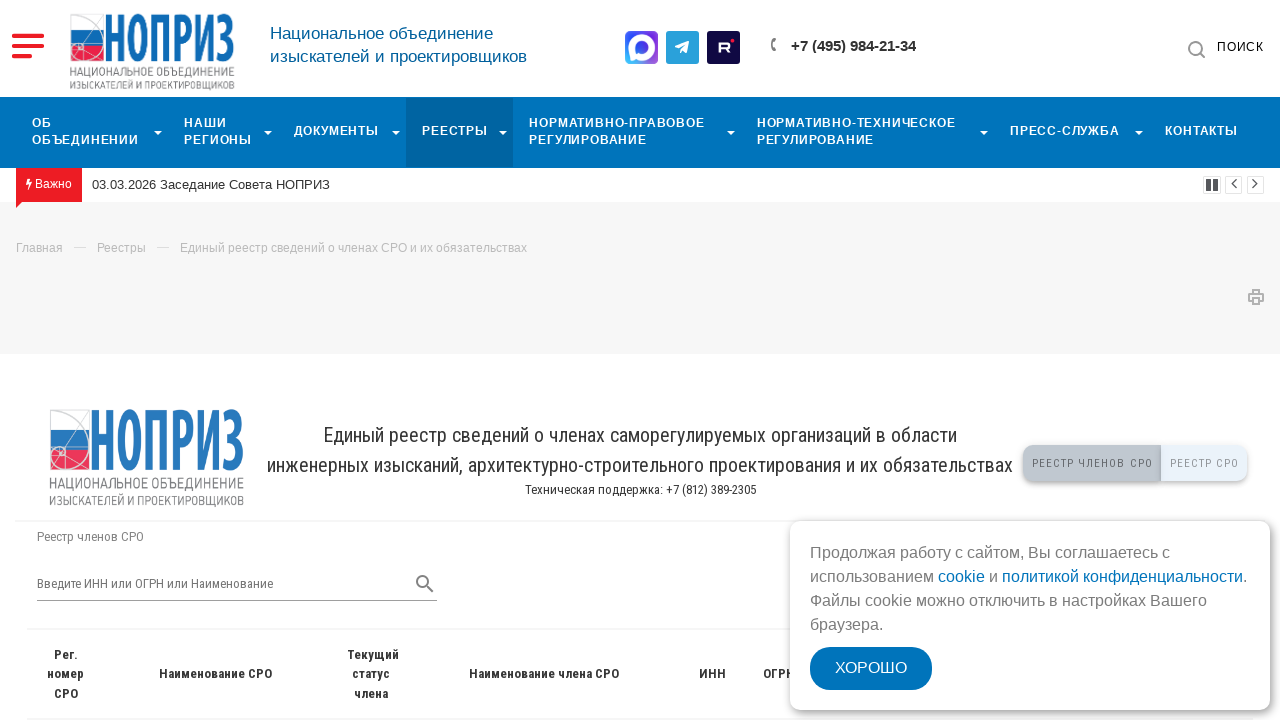

Table loaded on page 2
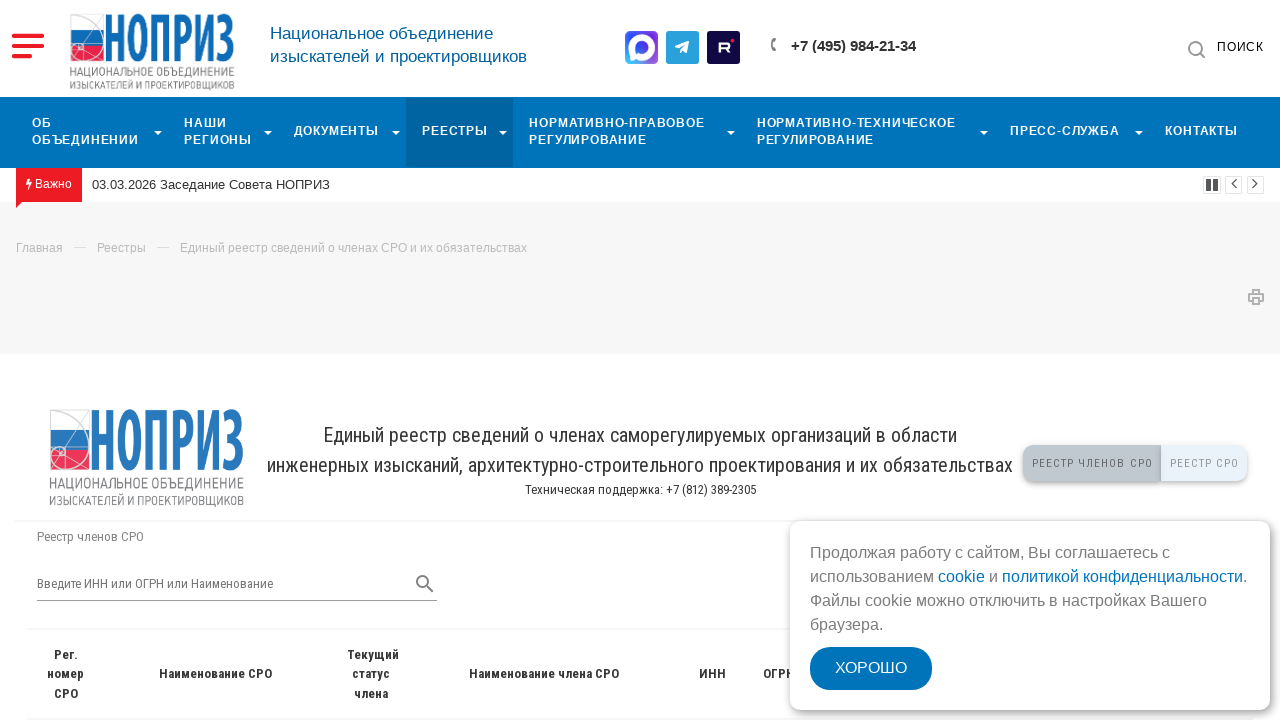

Clicked next page button to navigate to page 2 at (1136, 361) on #reestr_iframe >> internal:control=enter-frame >> .v-pagination__navigation >> n
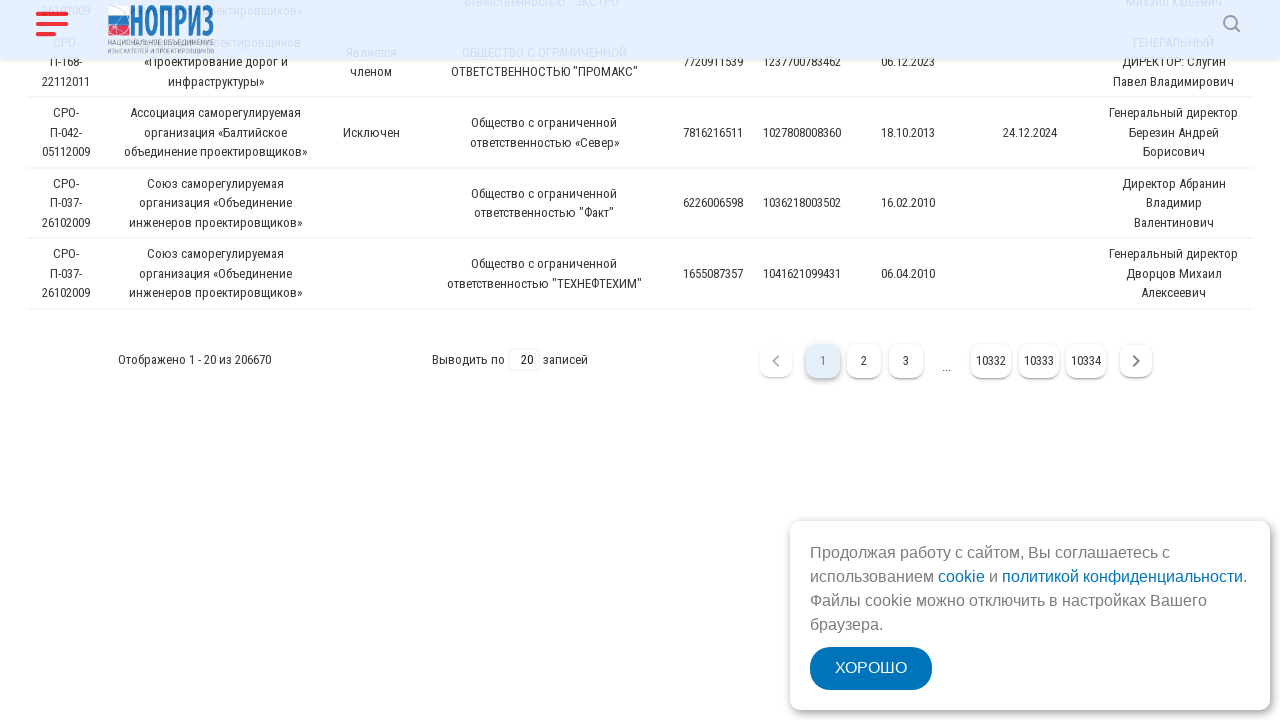

Waited 200ms for page transition
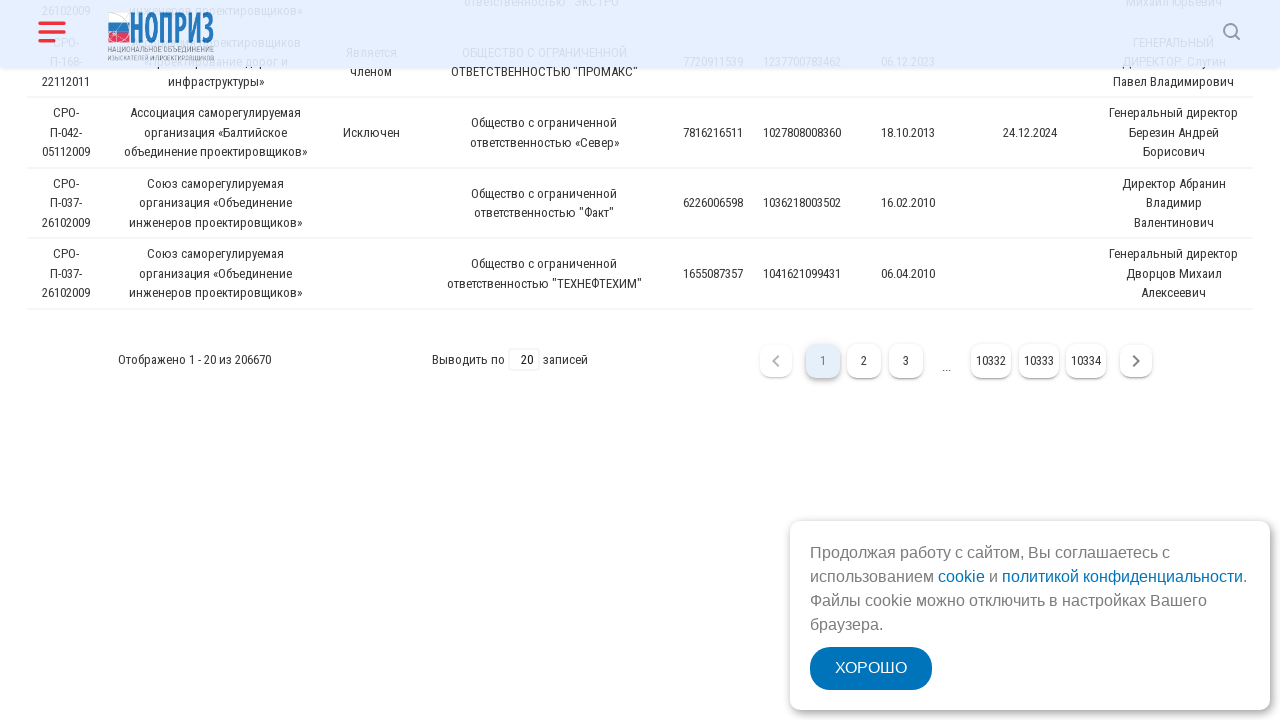

Table loaded on page 3
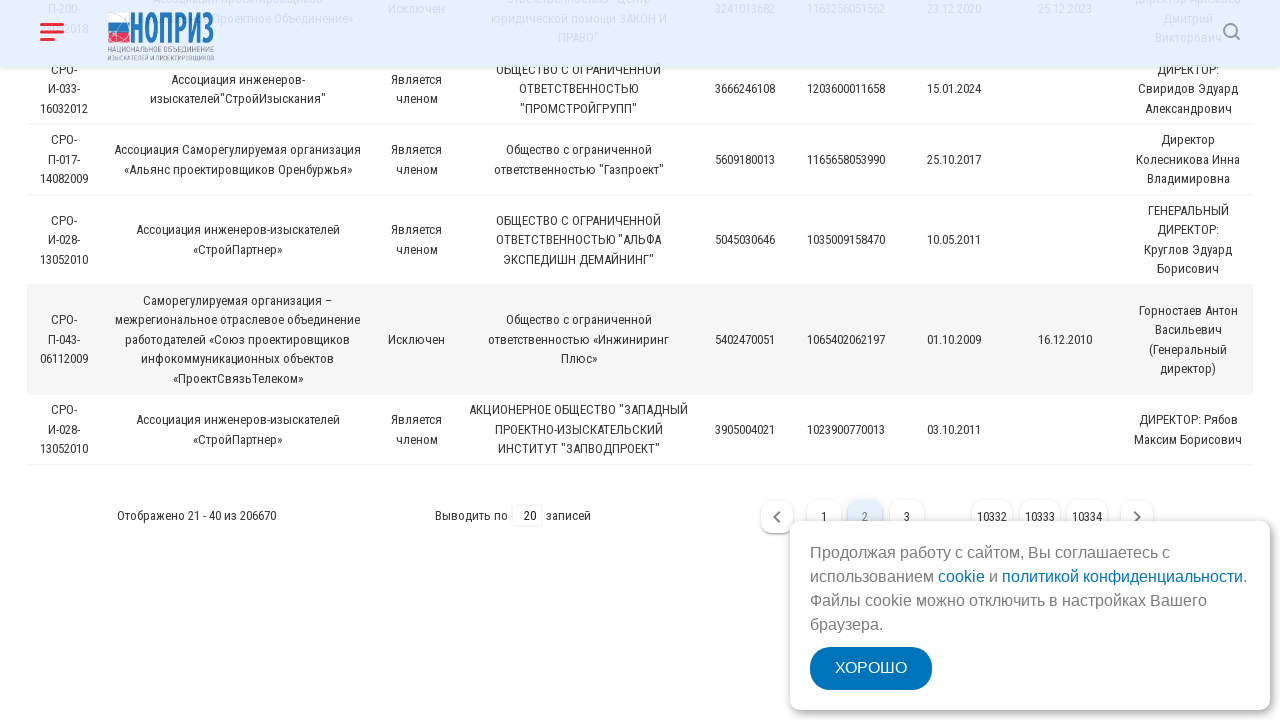

Clicked next page button to navigate to page 3 at (1137, 517) on #reestr_iframe >> internal:control=enter-frame >> .v-pagination__navigation >> n
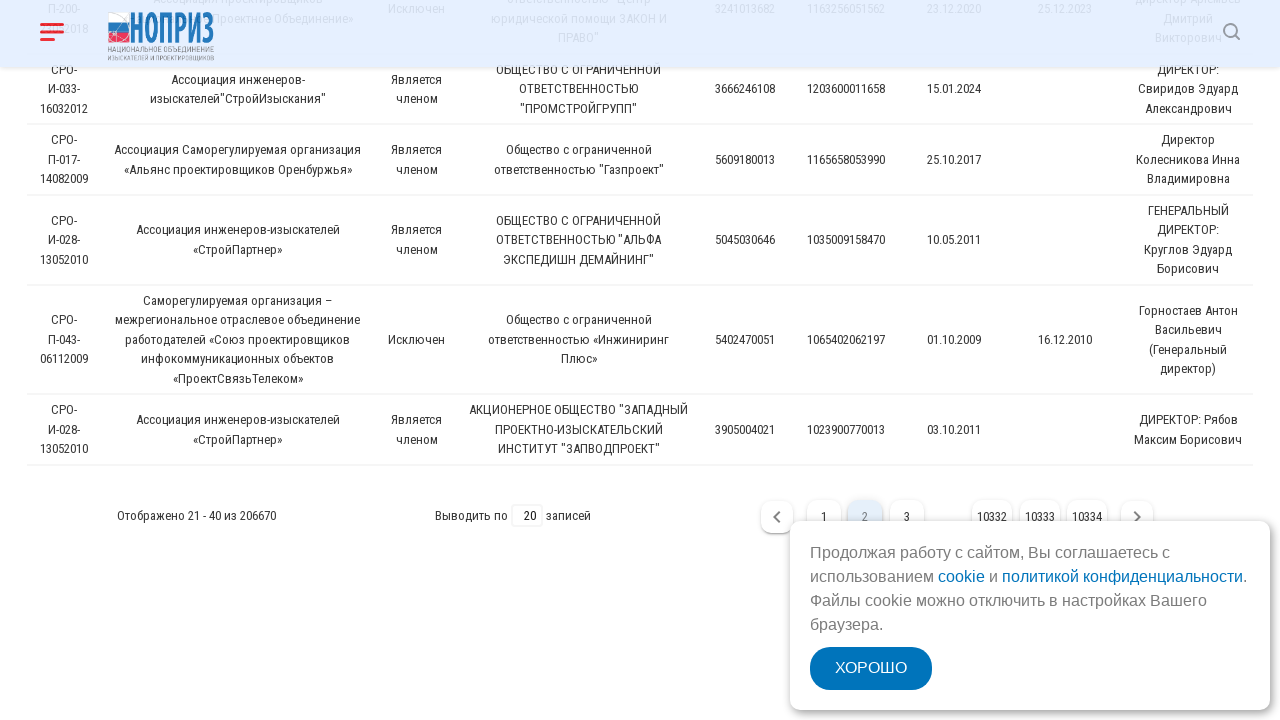

Waited 200ms for page transition
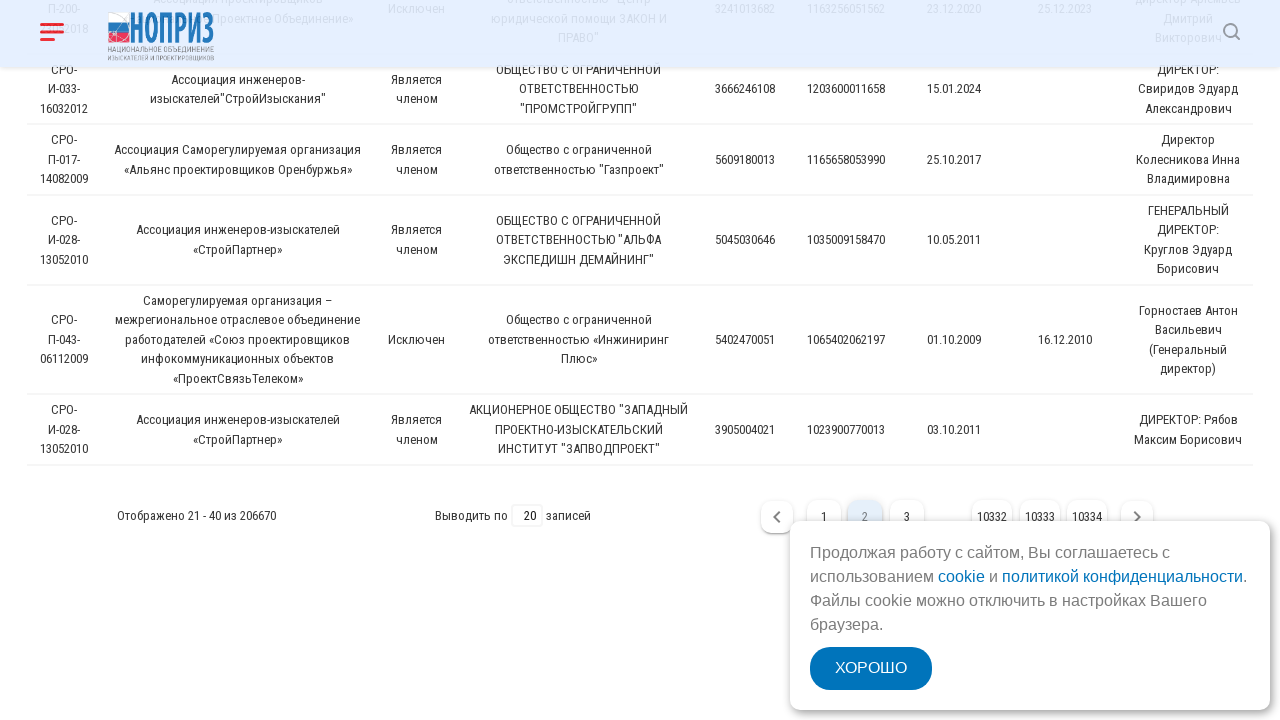

Table loaded on page 4
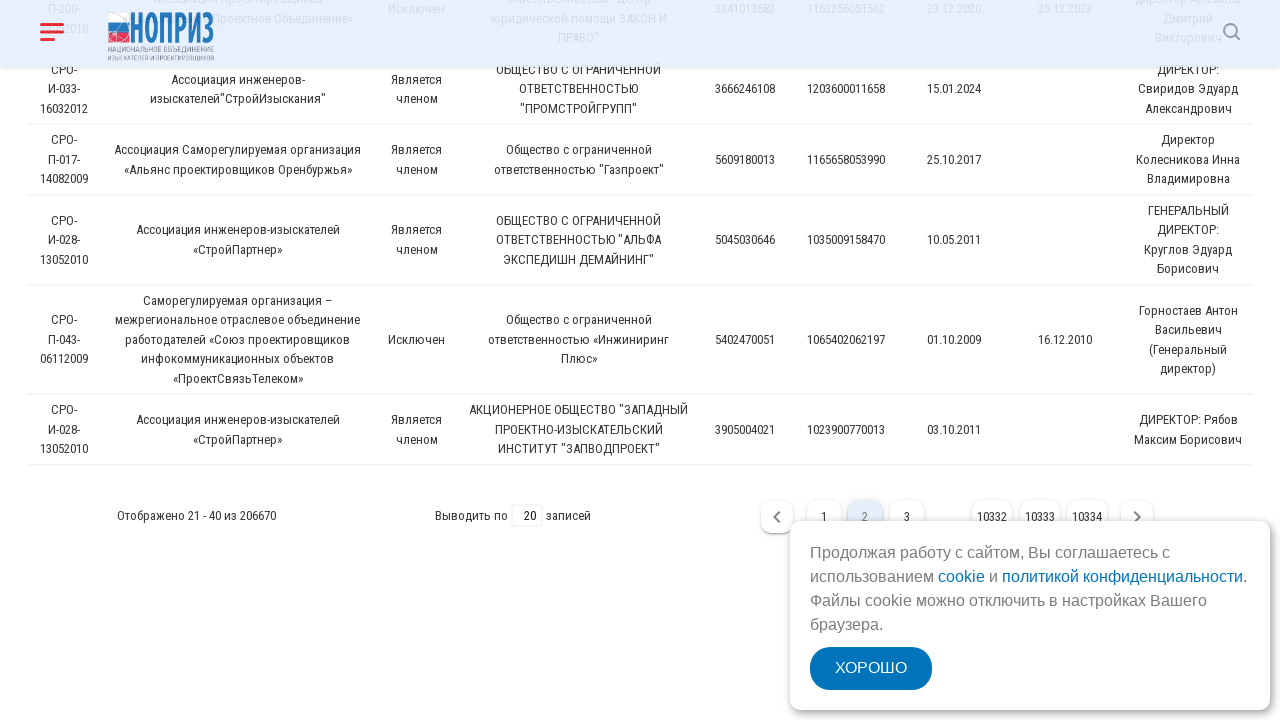

Clicked next page button to navigate to page 4 at (1135, 497) on #reestr_iframe >> internal:control=enter-frame >> .v-pagination__navigation >> n
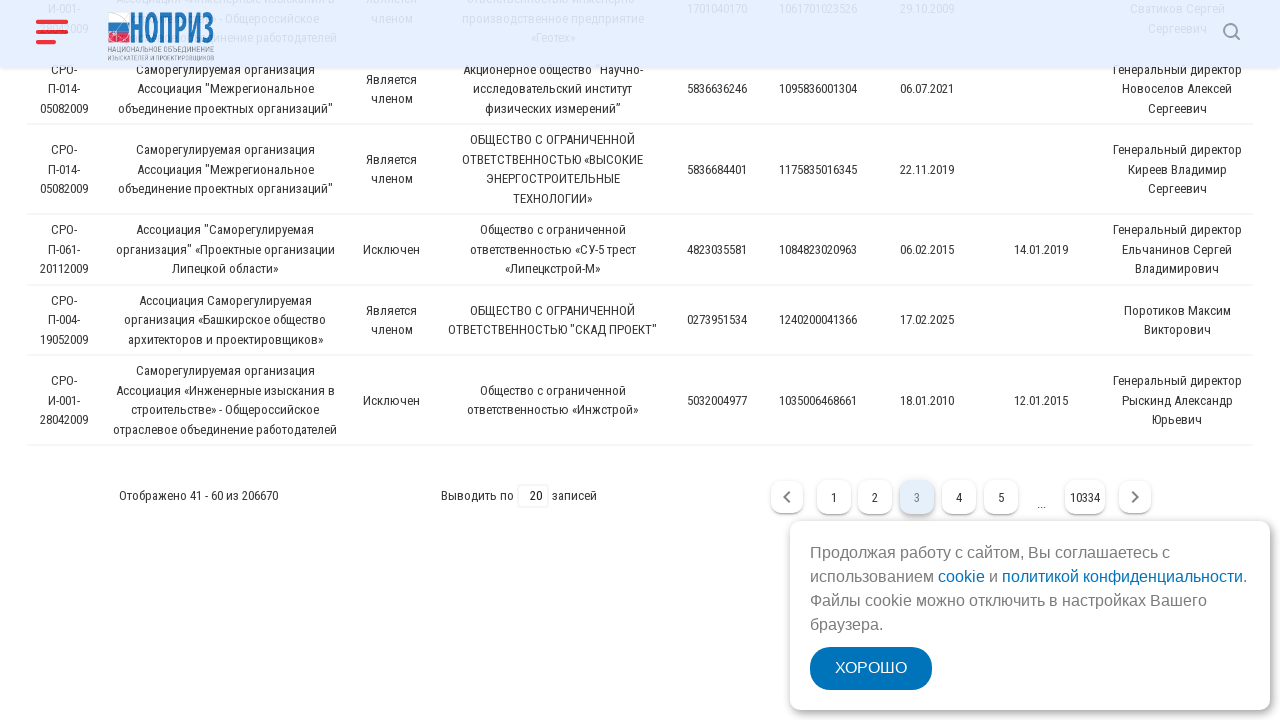

Waited 200ms for page transition
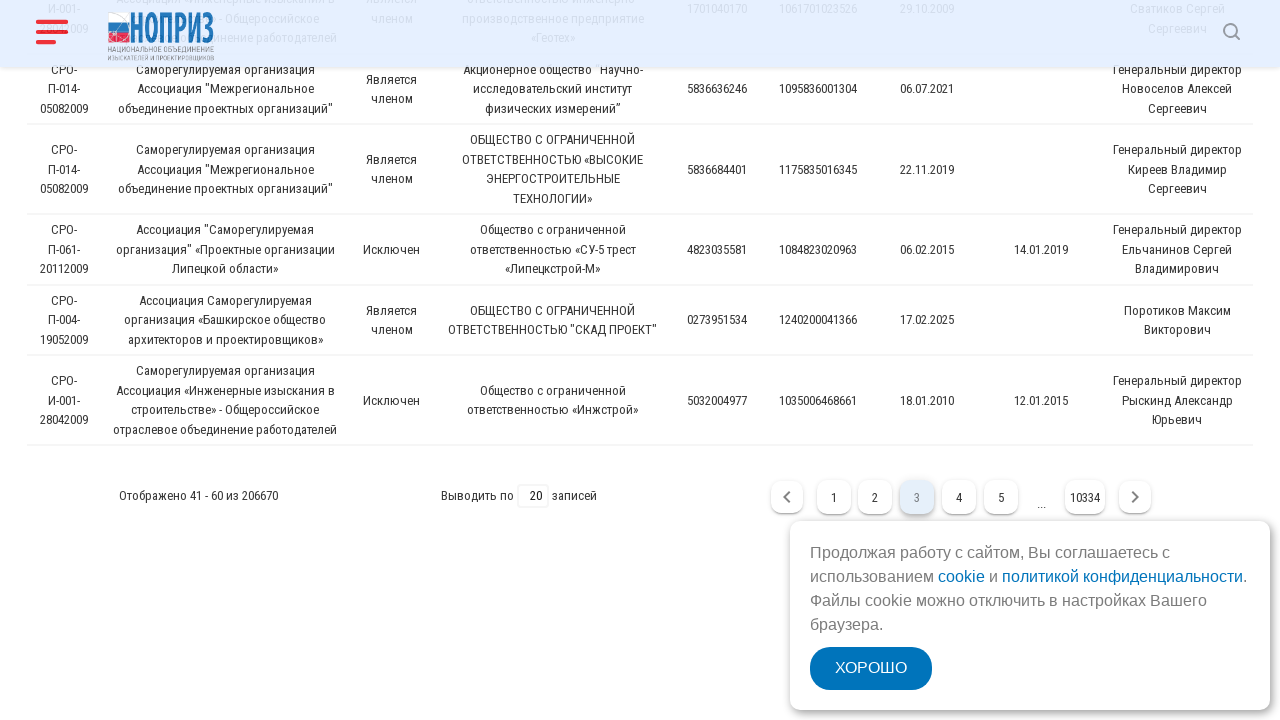

Table loaded on page 5
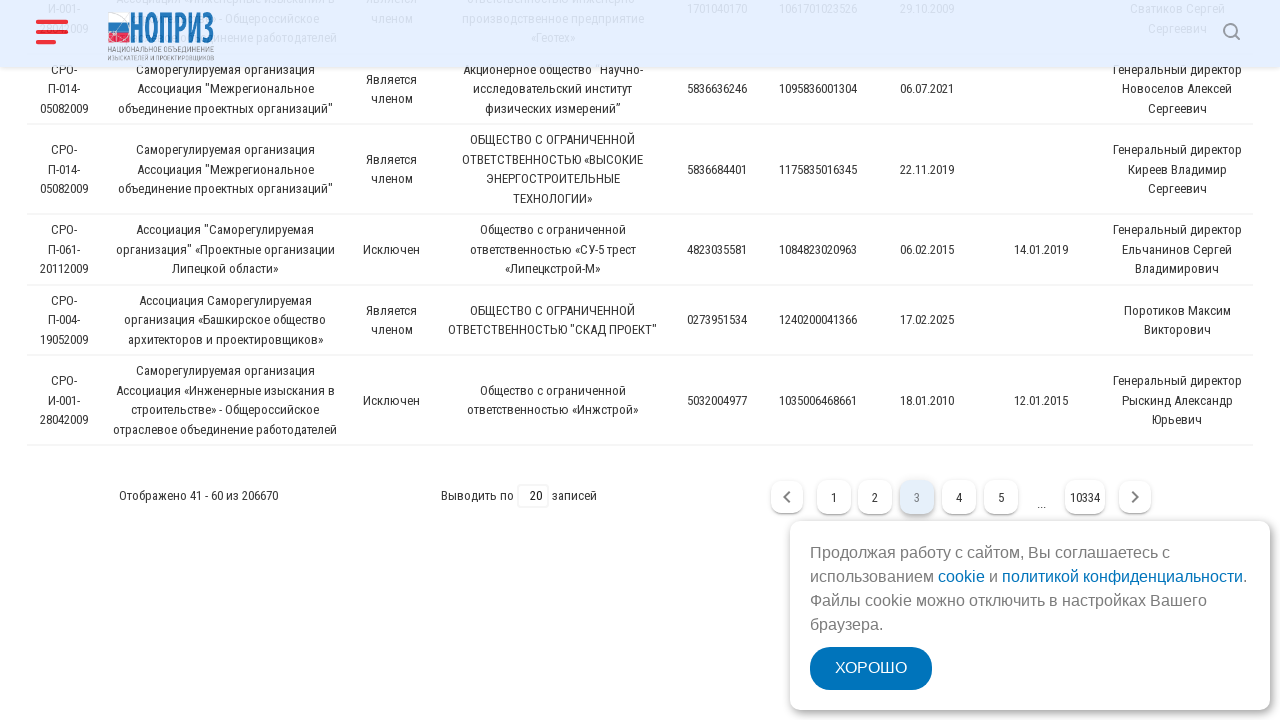

Clicked next page button to navigate to page 5 at (747, 360) on #reestr_iframe >> internal:control=enter-frame >> .v-pagination__navigation >> n
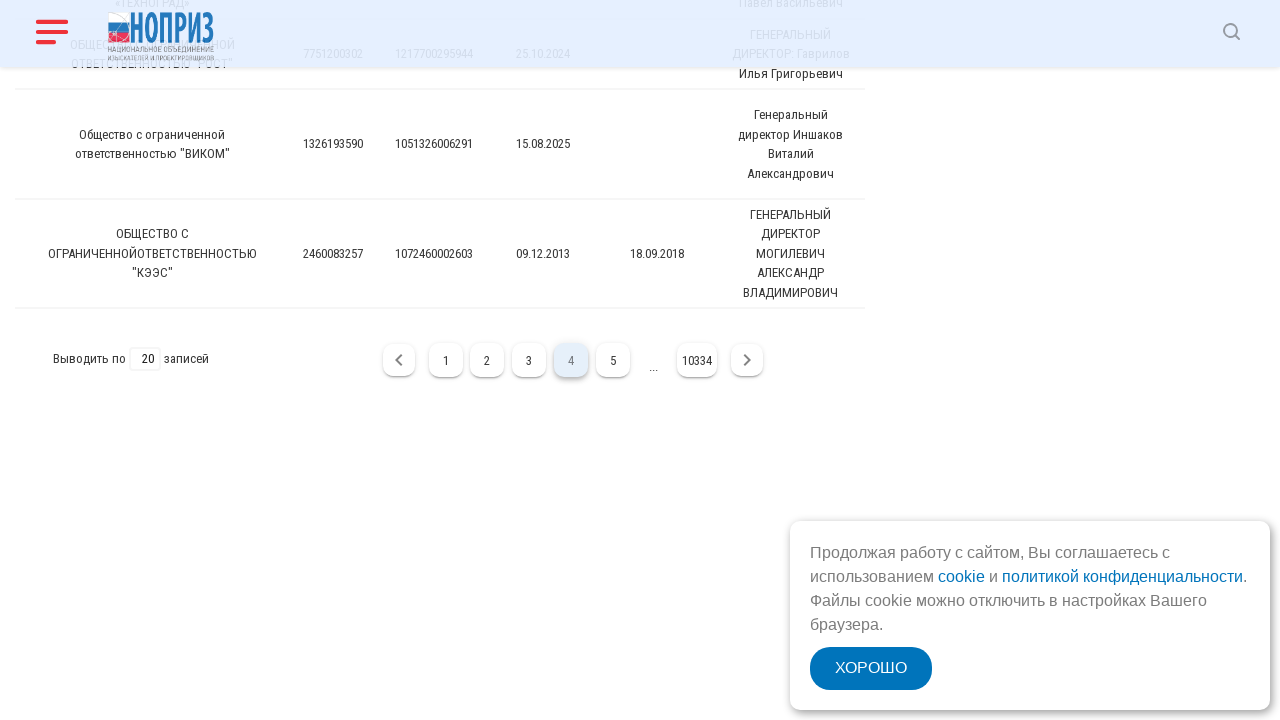

Waited 200ms for page transition
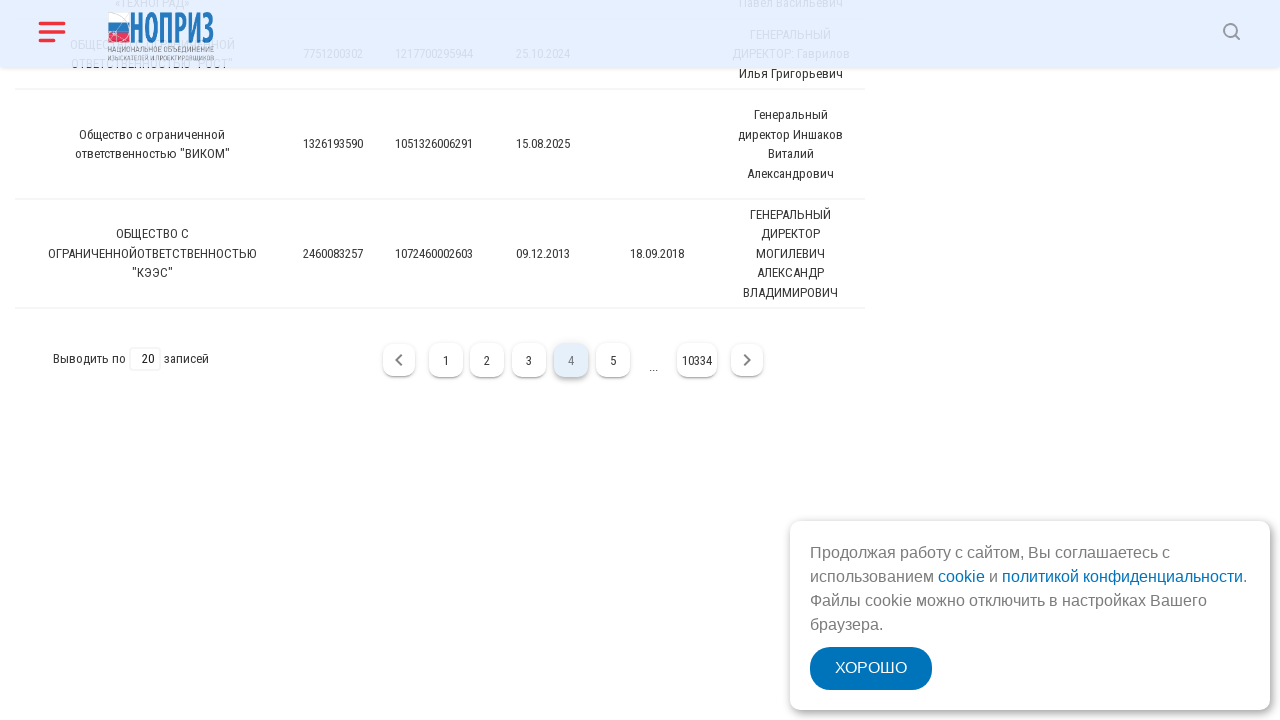

Table loaded on page 6
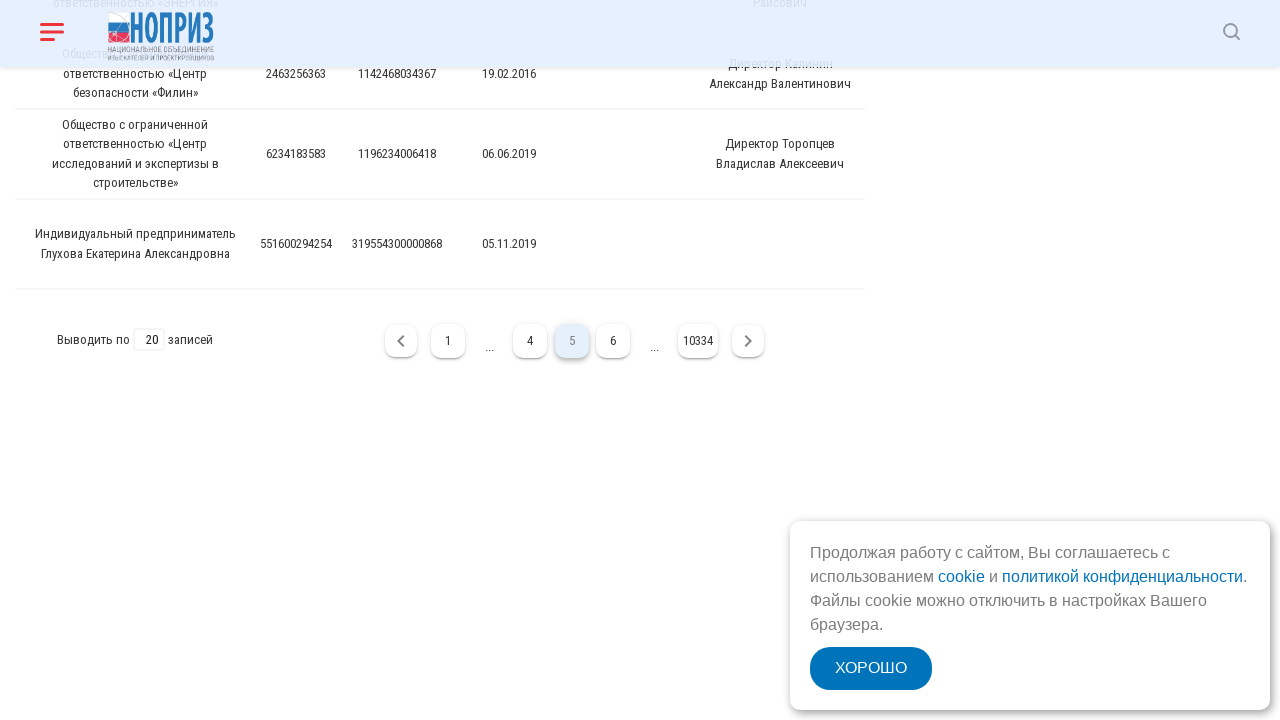

Clicked next page button to navigate to page 6 at (748, 341) on #reestr_iframe >> internal:control=enter-frame >> .v-pagination__navigation >> n
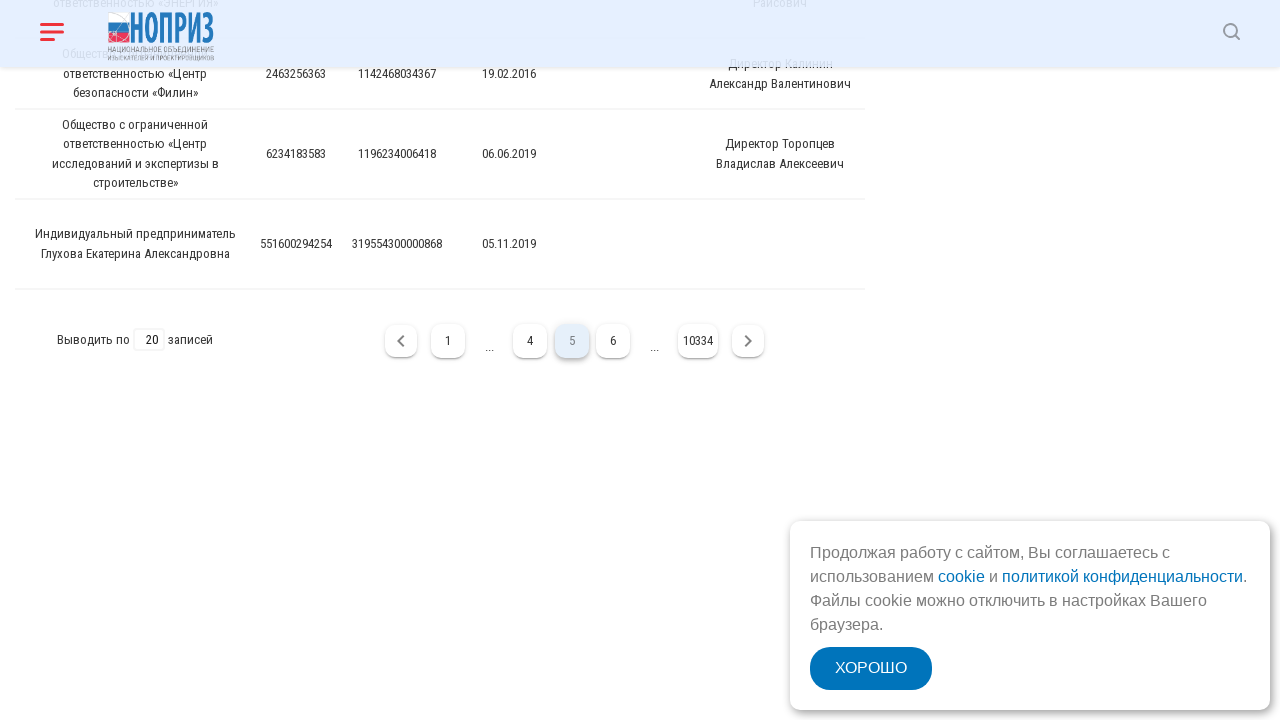

Waited 200ms for page transition
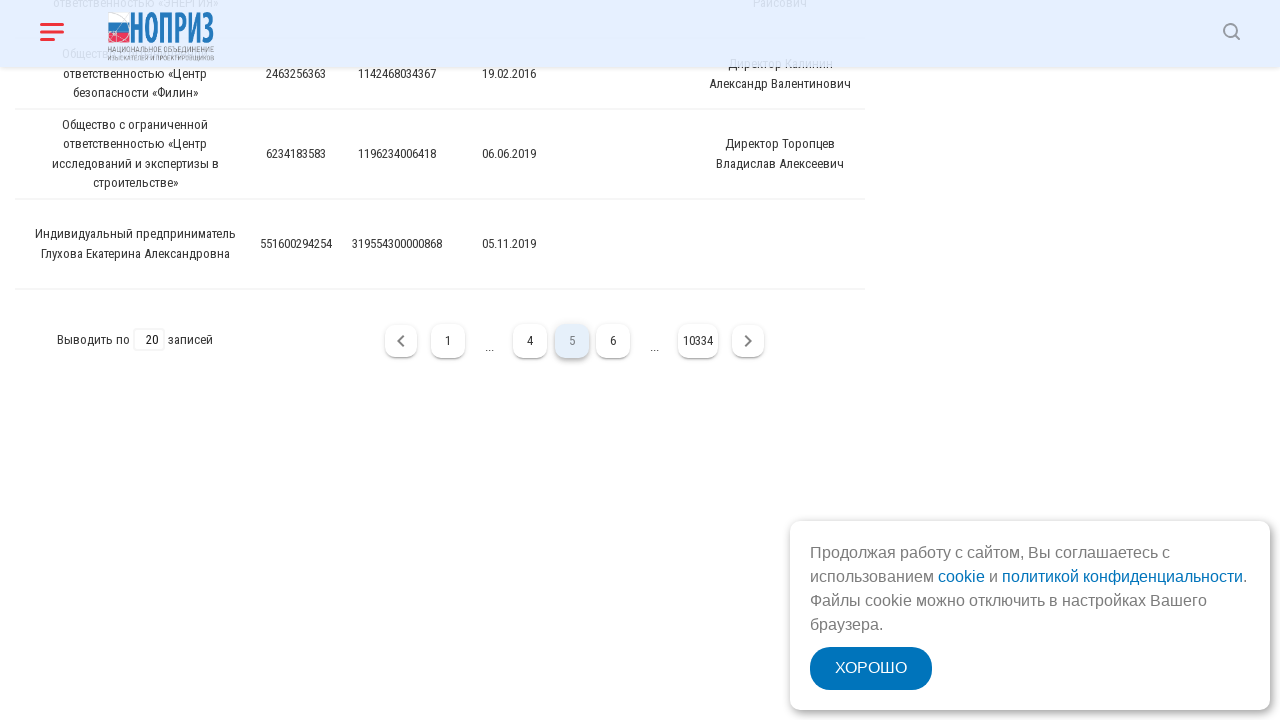

Table loaded on page 7
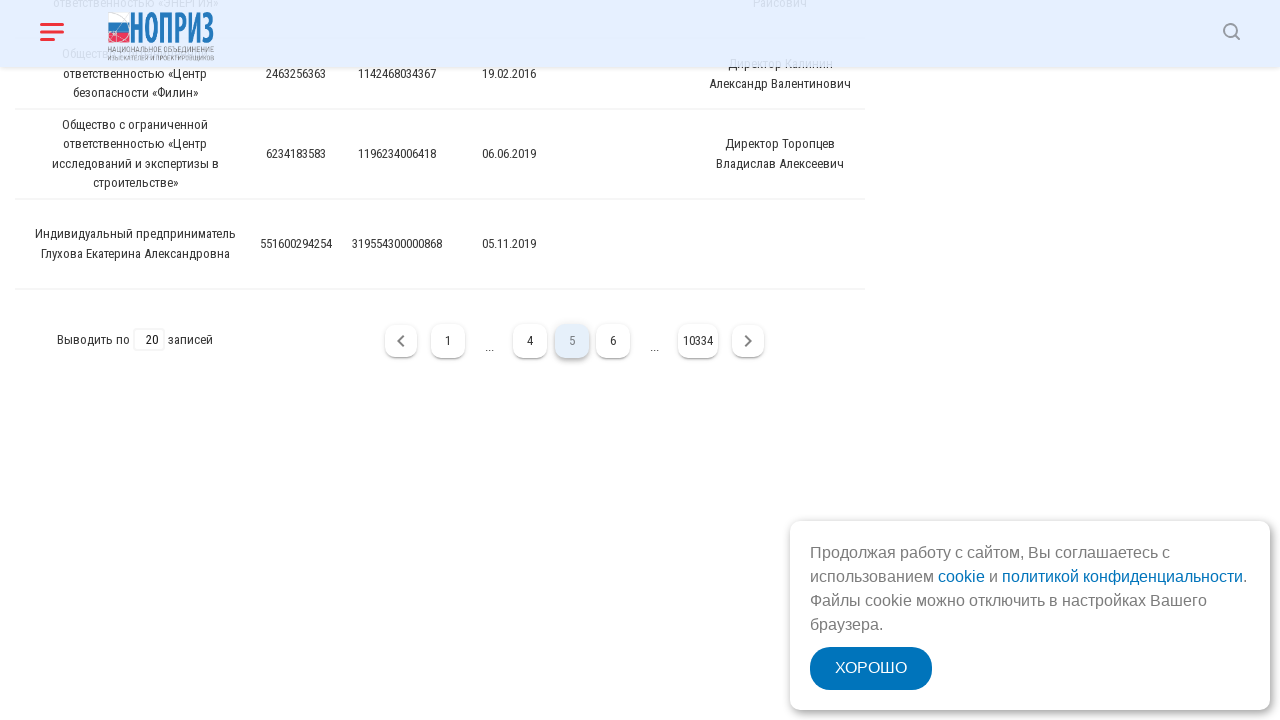

Clicked next page button to navigate to page 7 at (749, 399) on #reestr_iframe >> internal:control=enter-frame >> .v-pagination__navigation >> n
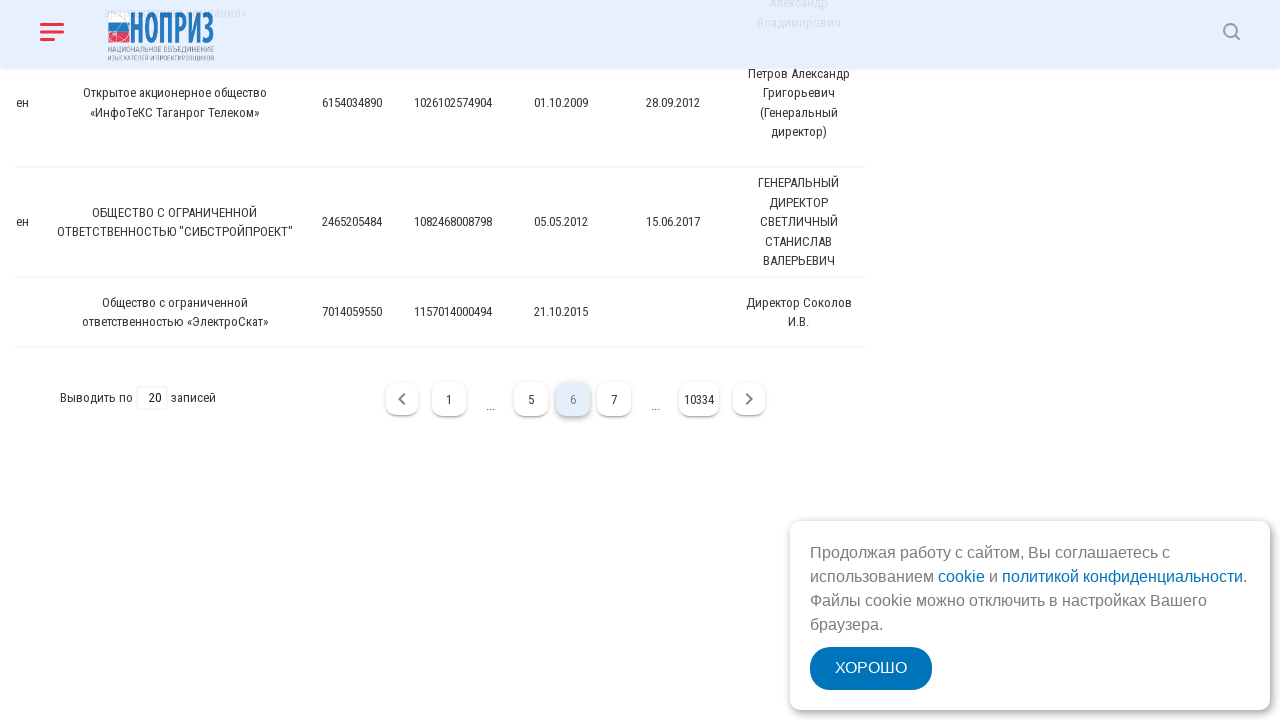

Waited 200ms for page transition
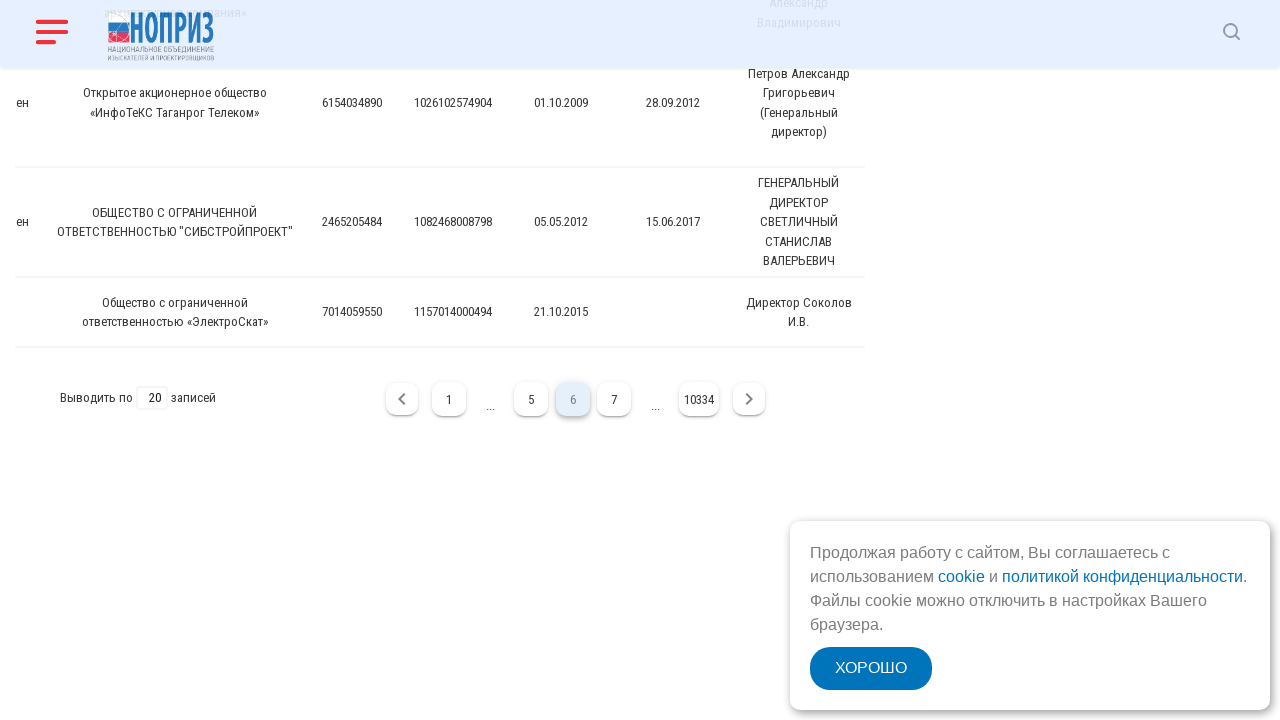

Table loaded on page 8
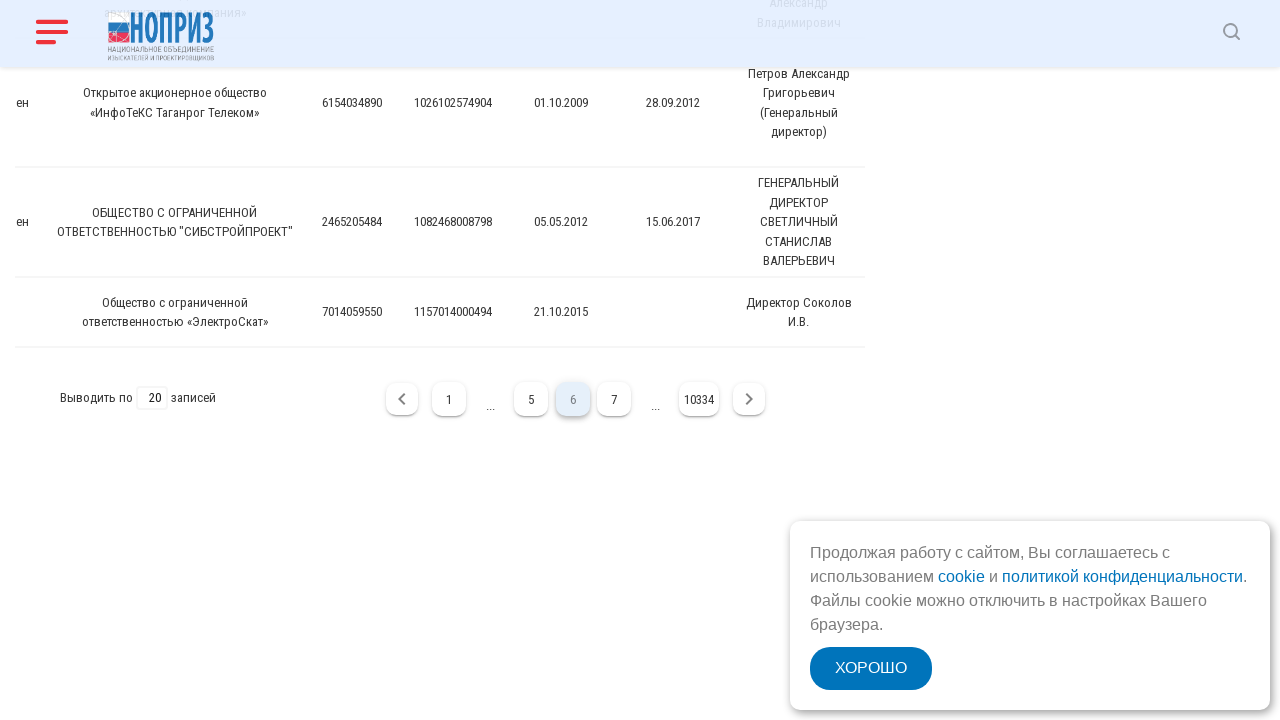

Clicked next page button to navigate to page 8 at (749, 380) on #reestr_iframe >> internal:control=enter-frame >> .v-pagination__navigation >> n
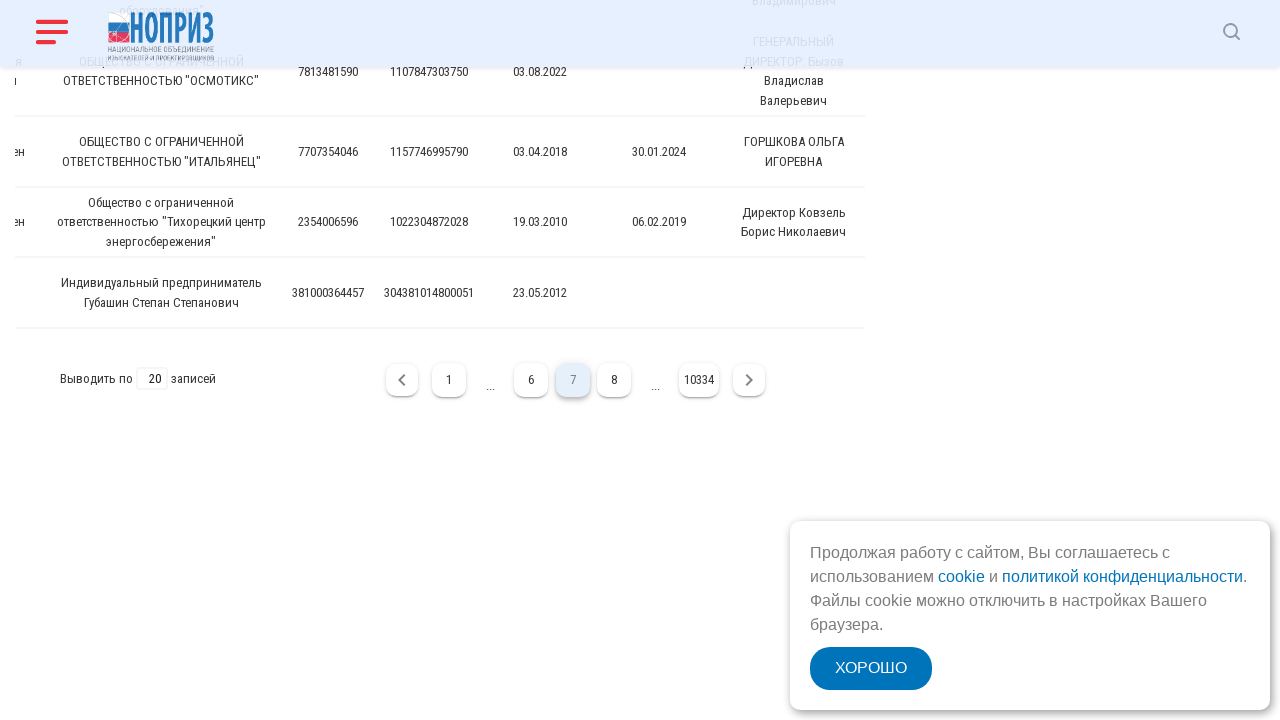

Waited 200ms for page transition
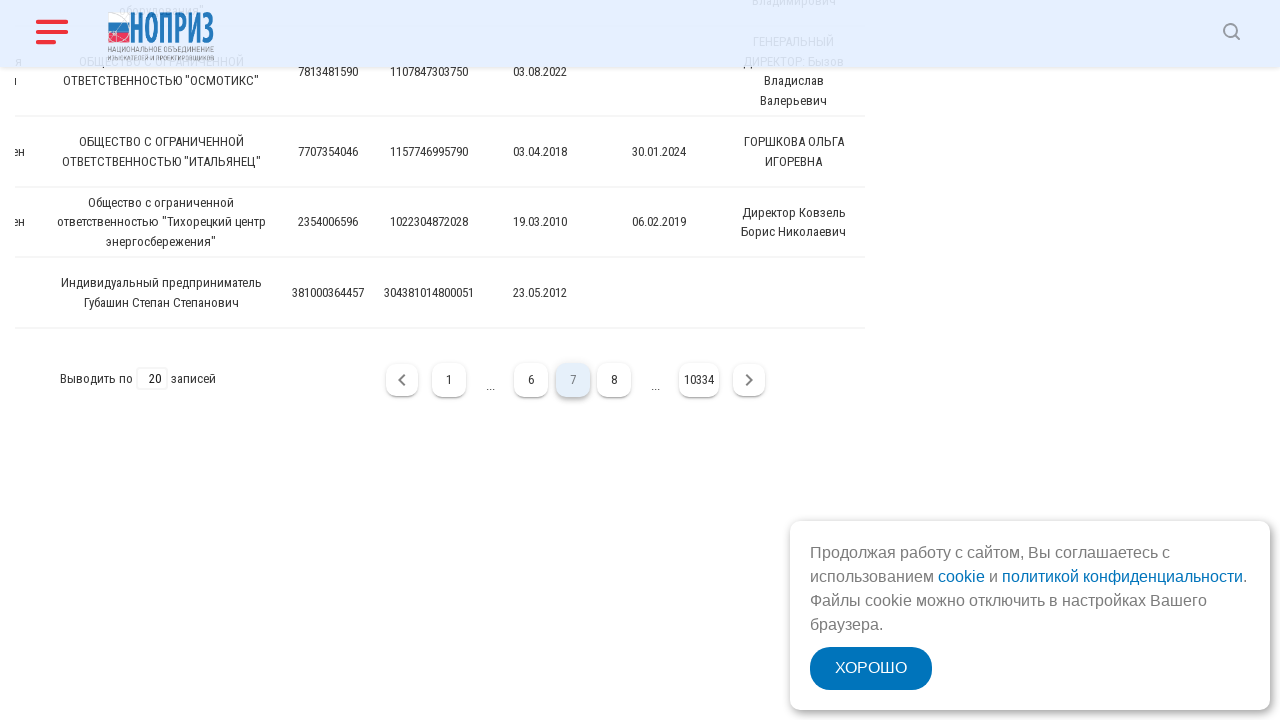

Table loaded on page 9
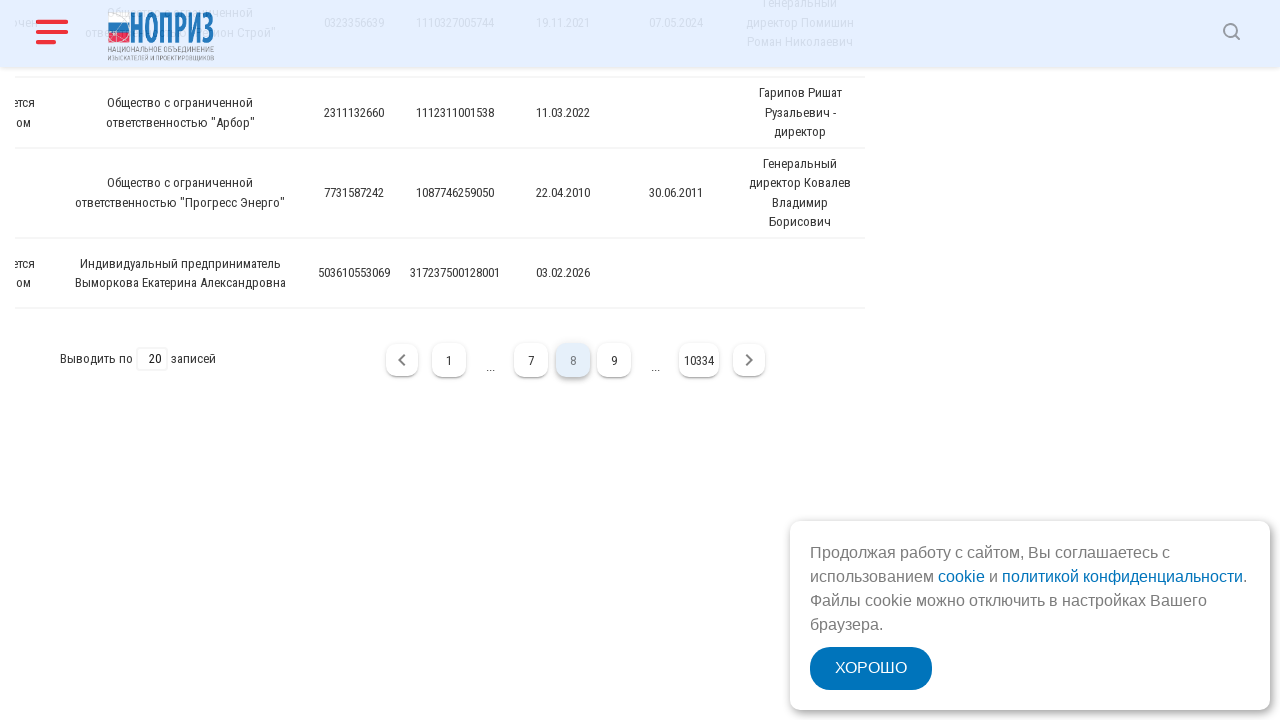

Clicked next page button to navigate to page 9 at (749, 360) on #reestr_iframe >> internal:control=enter-frame >> .v-pagination__navigation >> n
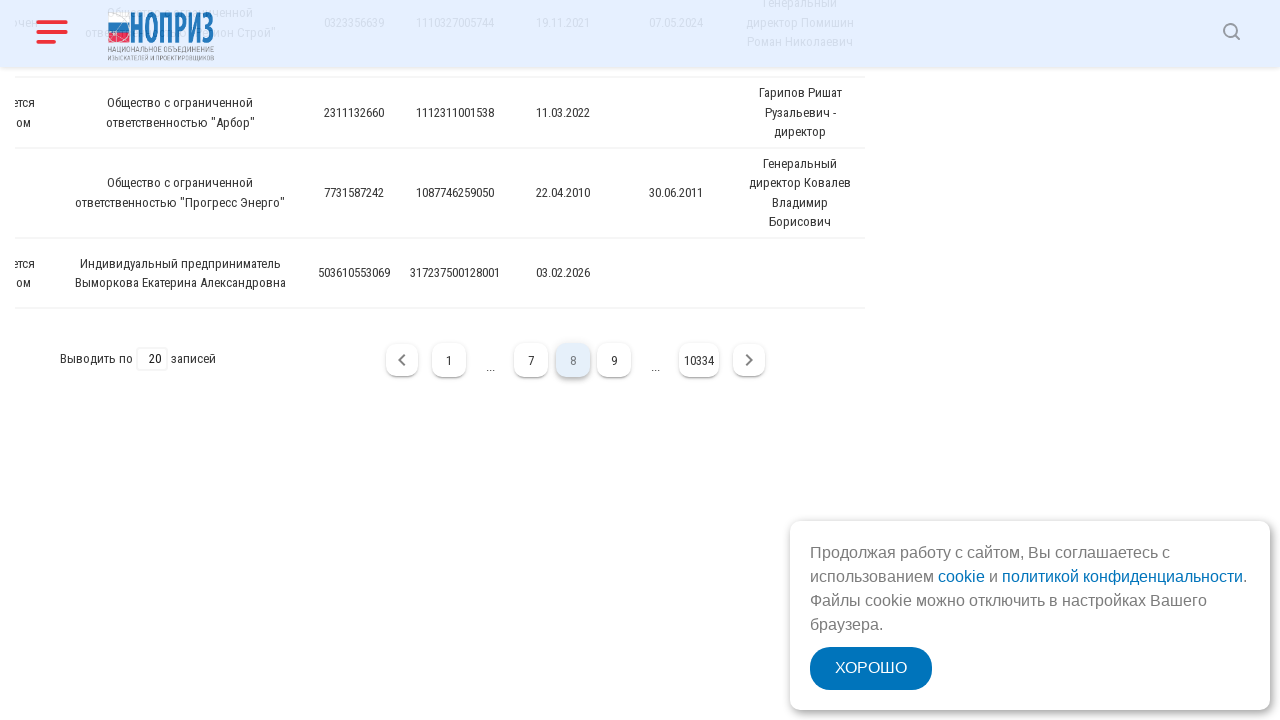

Waited 200ms for page transition
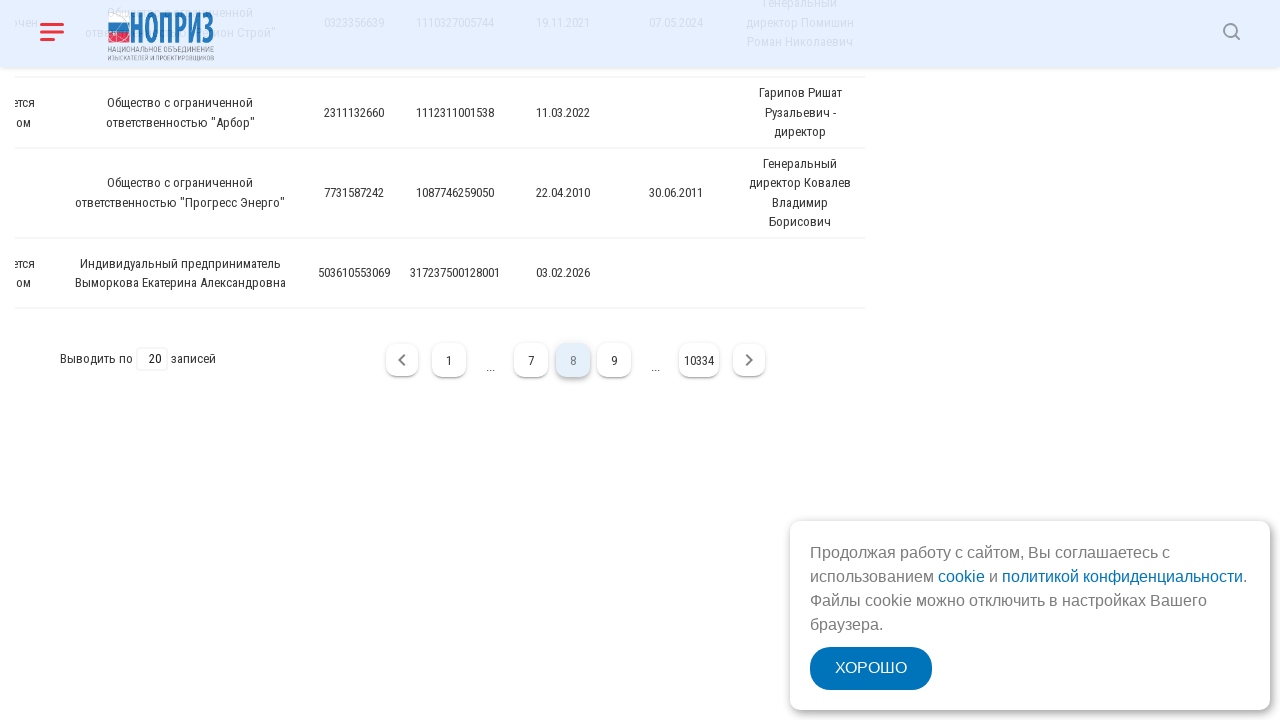

Table loaded on page 10
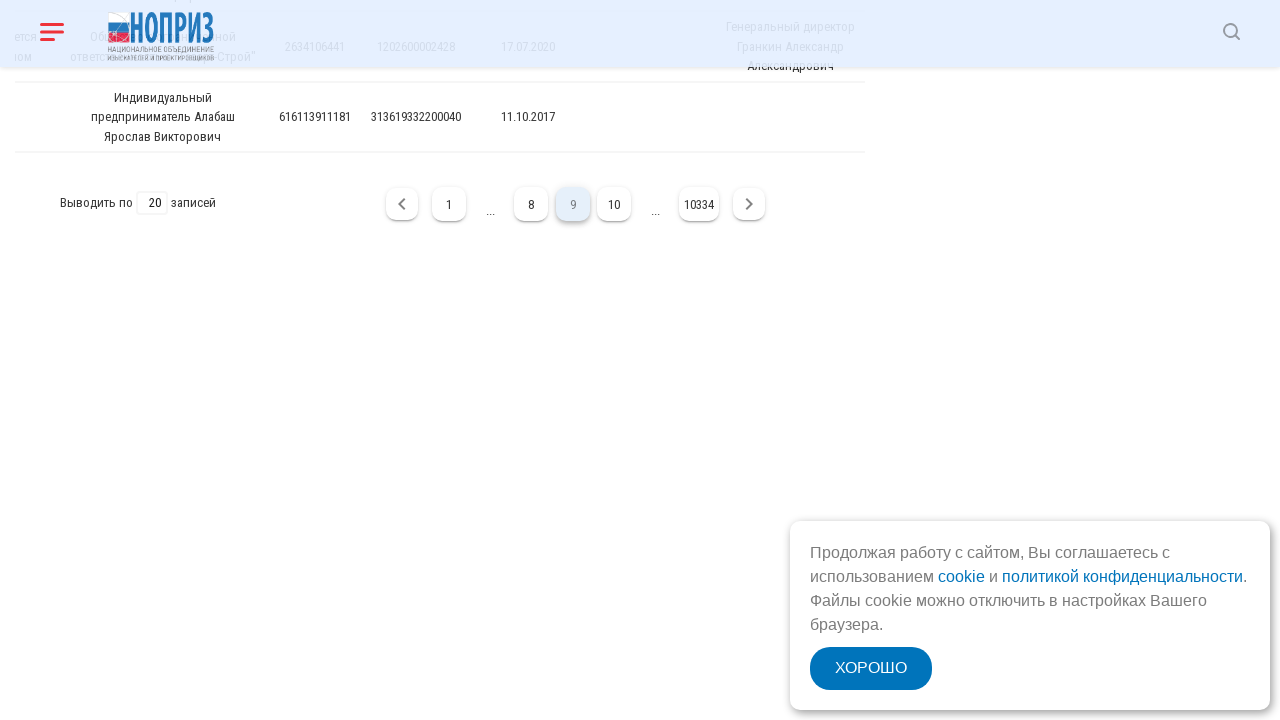

Clicked next page button to navigate to page 10 at (749, 204) on #reestr_iframe >> internal:control=enter-frame >> .v-pagination__navigation >> n
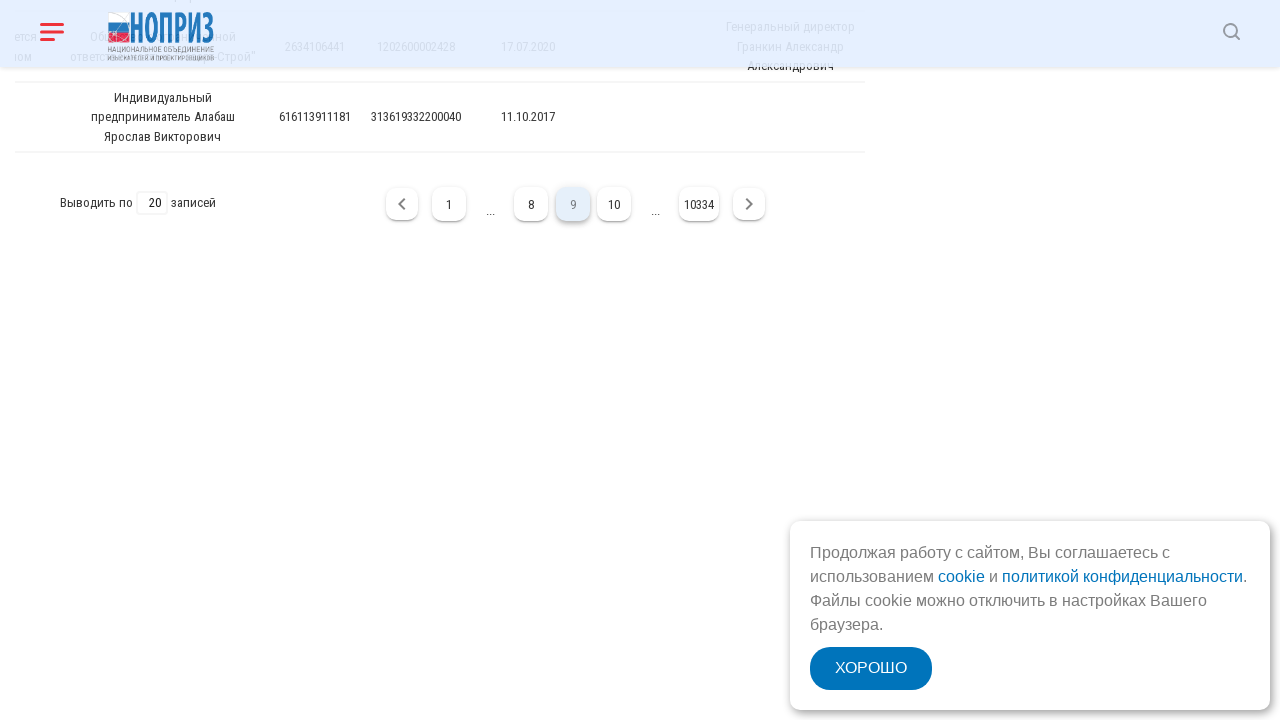

Waited 200ms for page transition
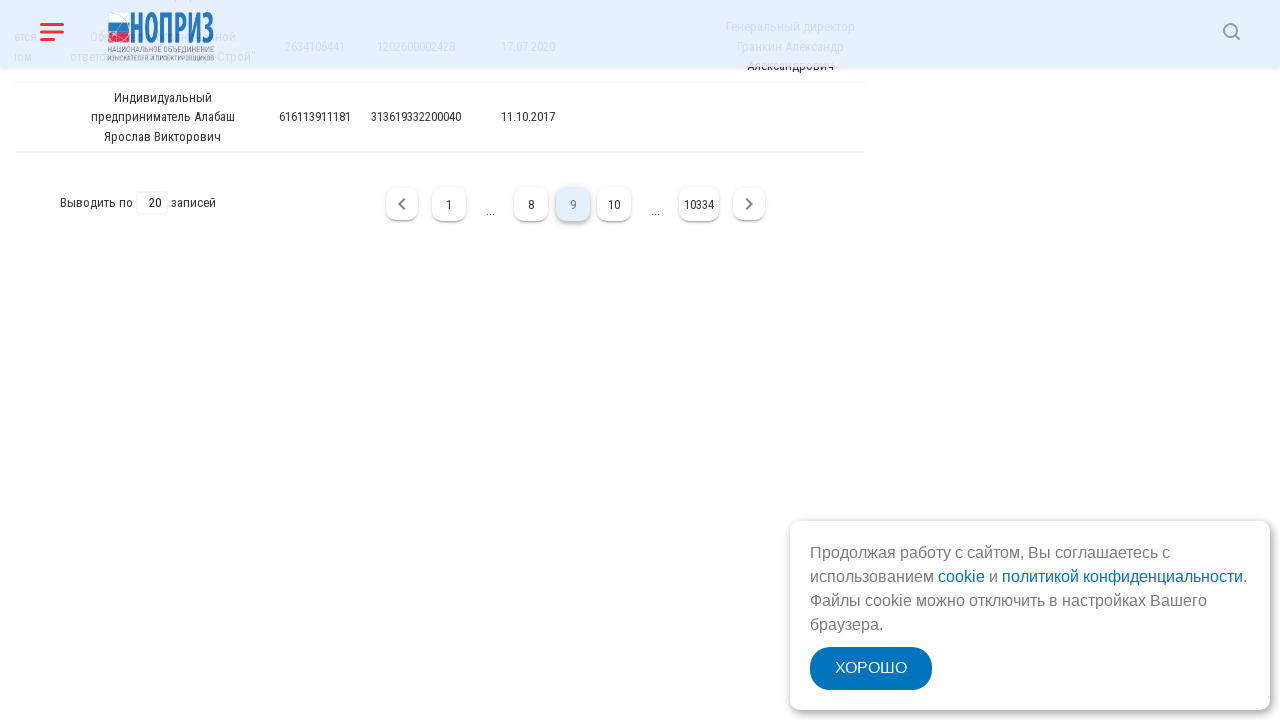

Table loaded on page 11
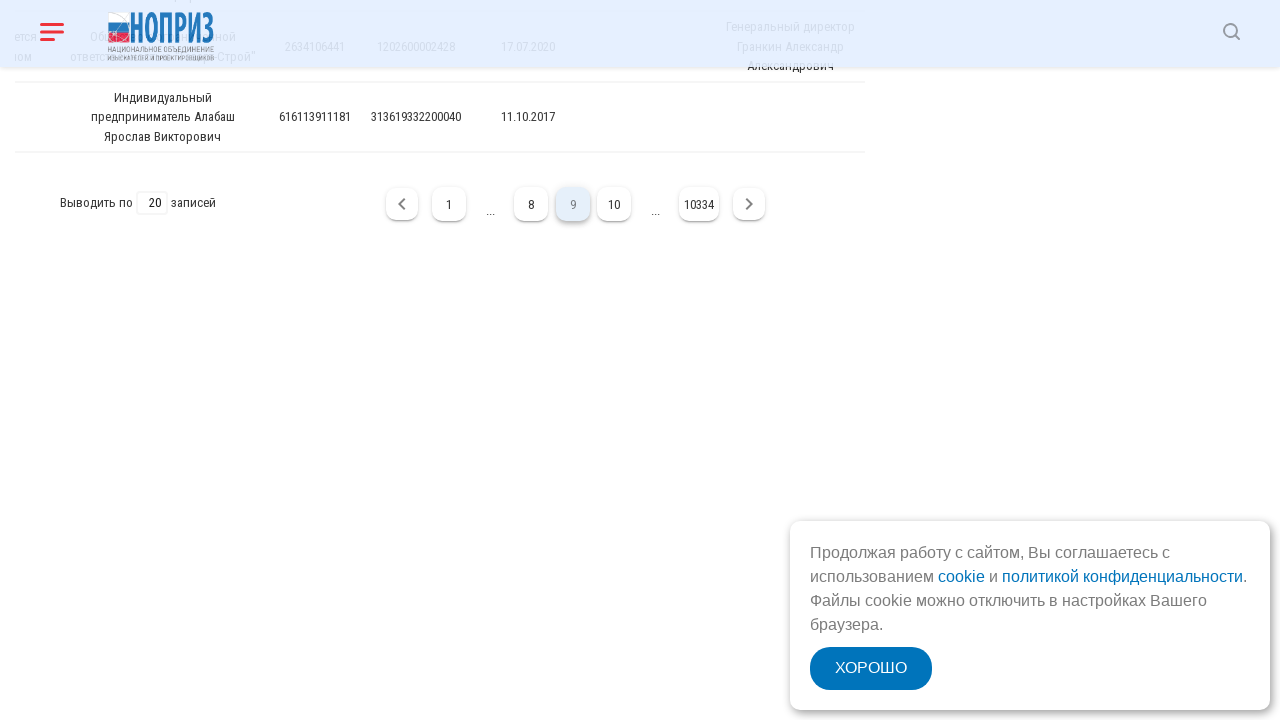

Clicked next page button to navigate to page 11 at (749, 399) on #reestr_iframe >> internal:control=enter-frame >> .v-pagination__navigation >> n
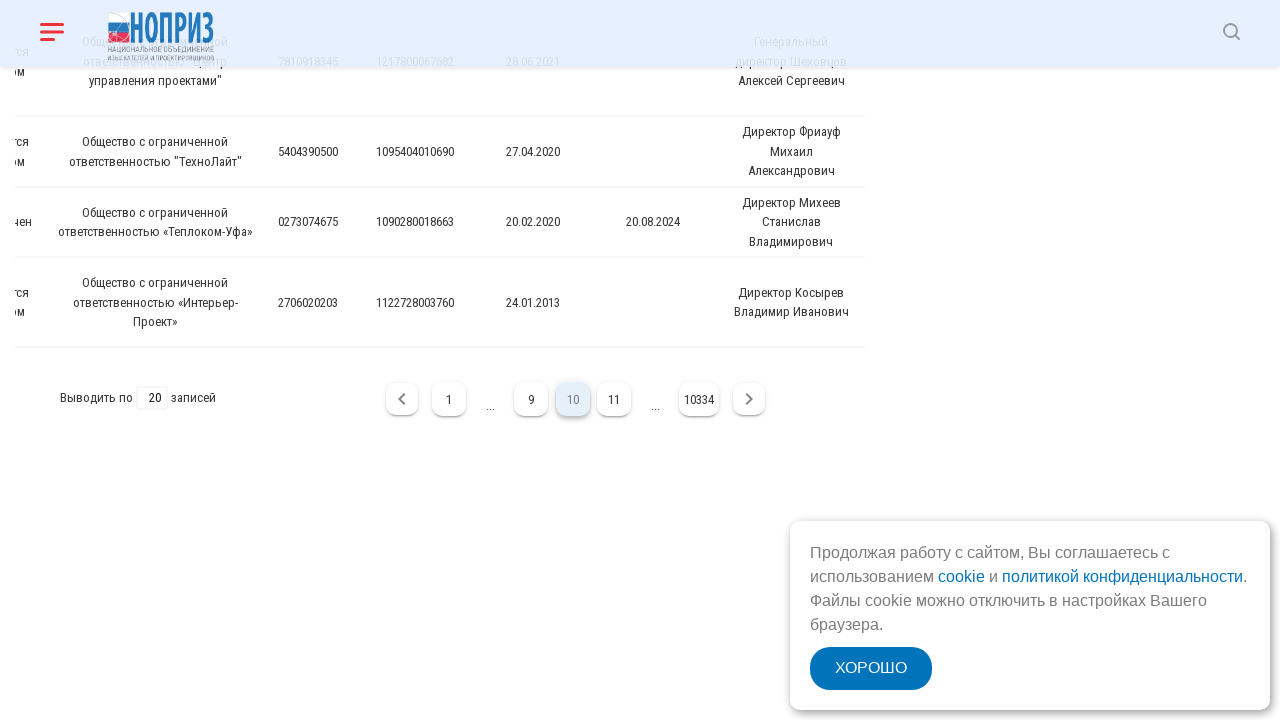

Waited 200ms for page transition
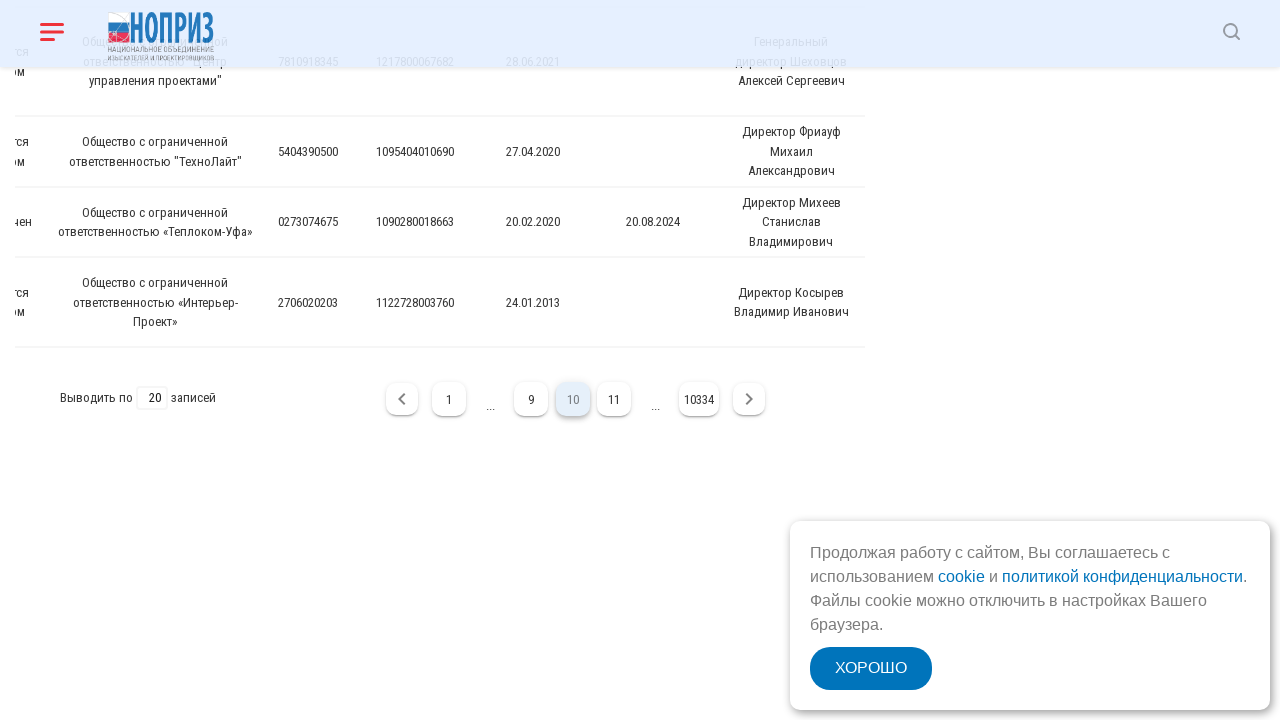

Table loaded on page 12
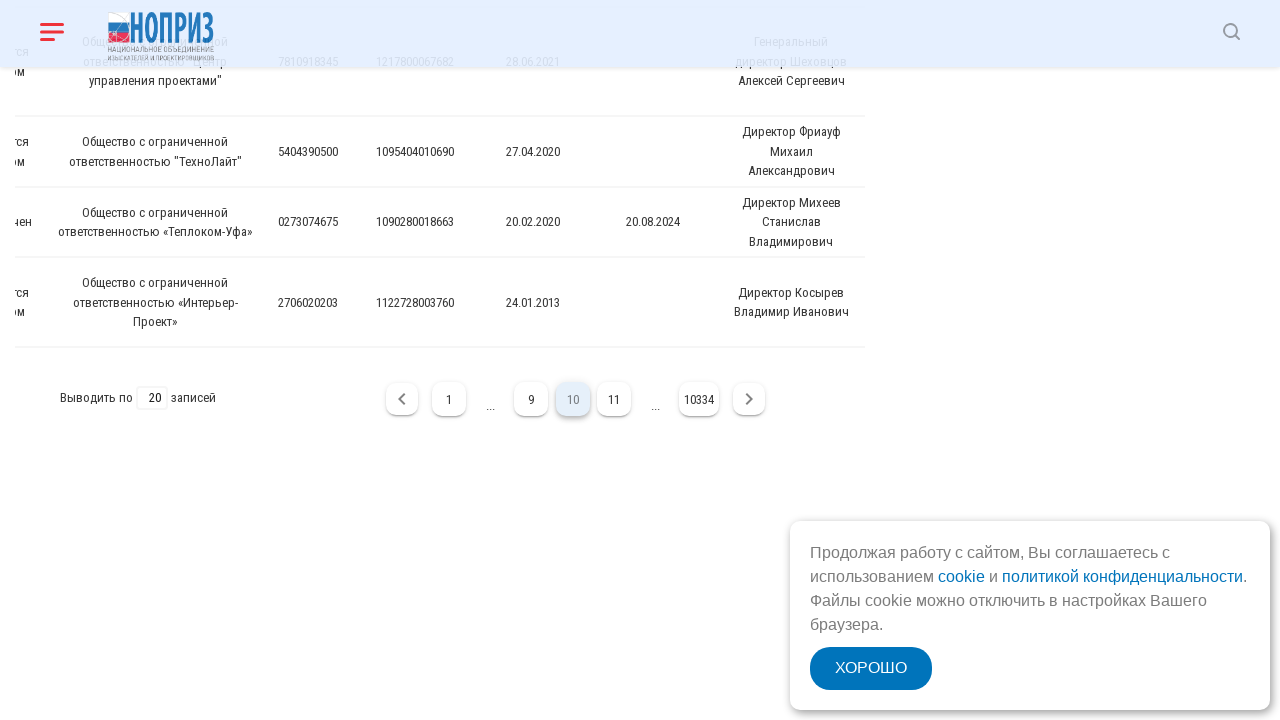

Clicked next page button to navigate to page 12 at (749, 360) on #reestr_iframe >> internal:control=enter-frame >> .v-pagination__navigation >> n
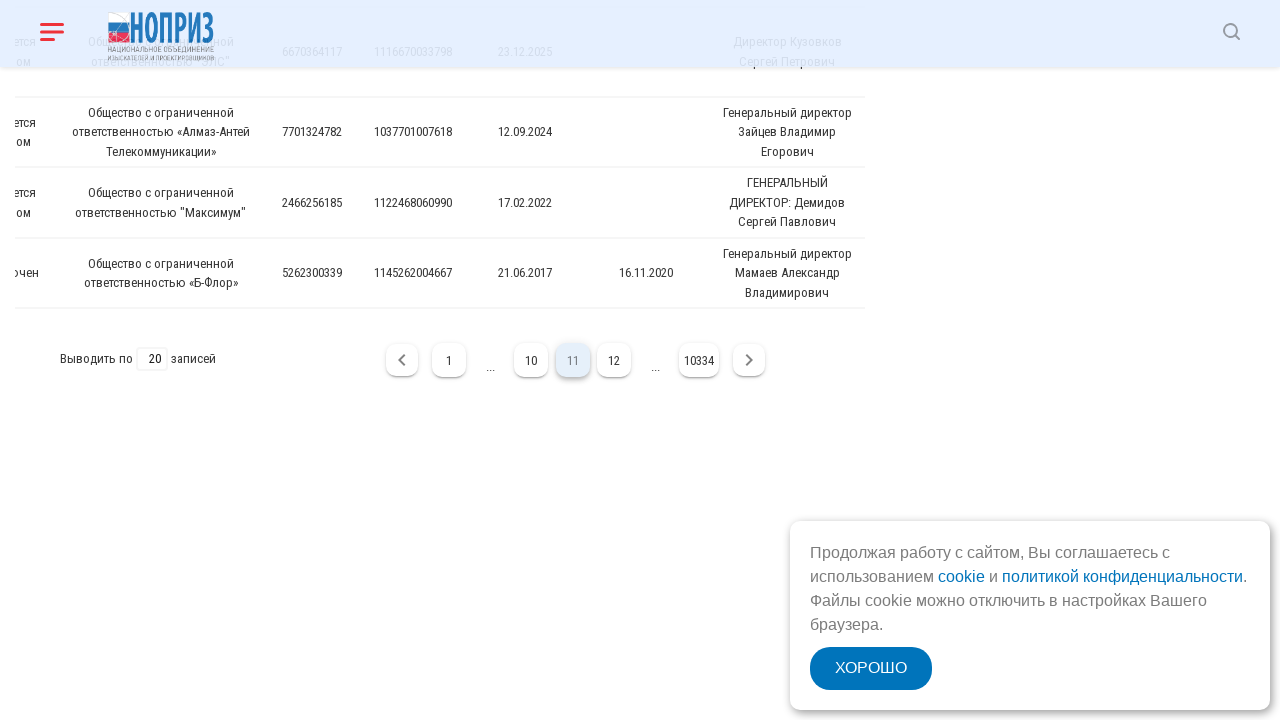

Waited 200ms for page transition
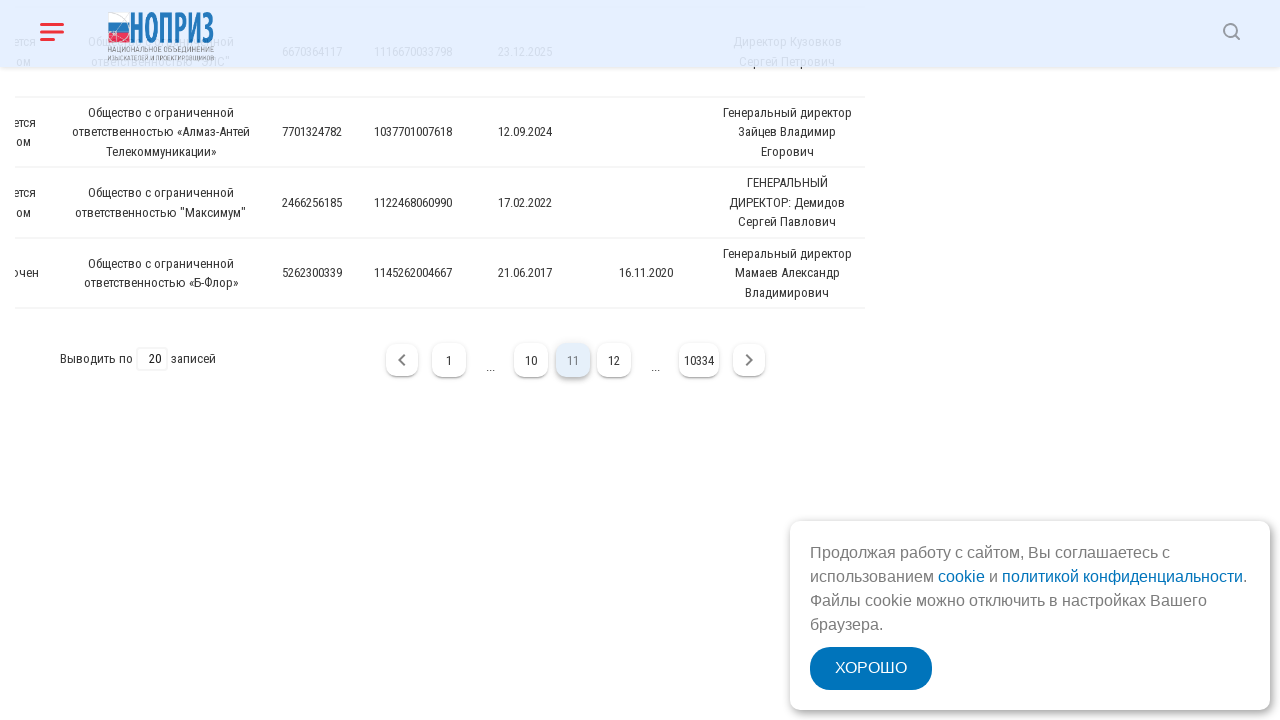

Table loaded on page 13
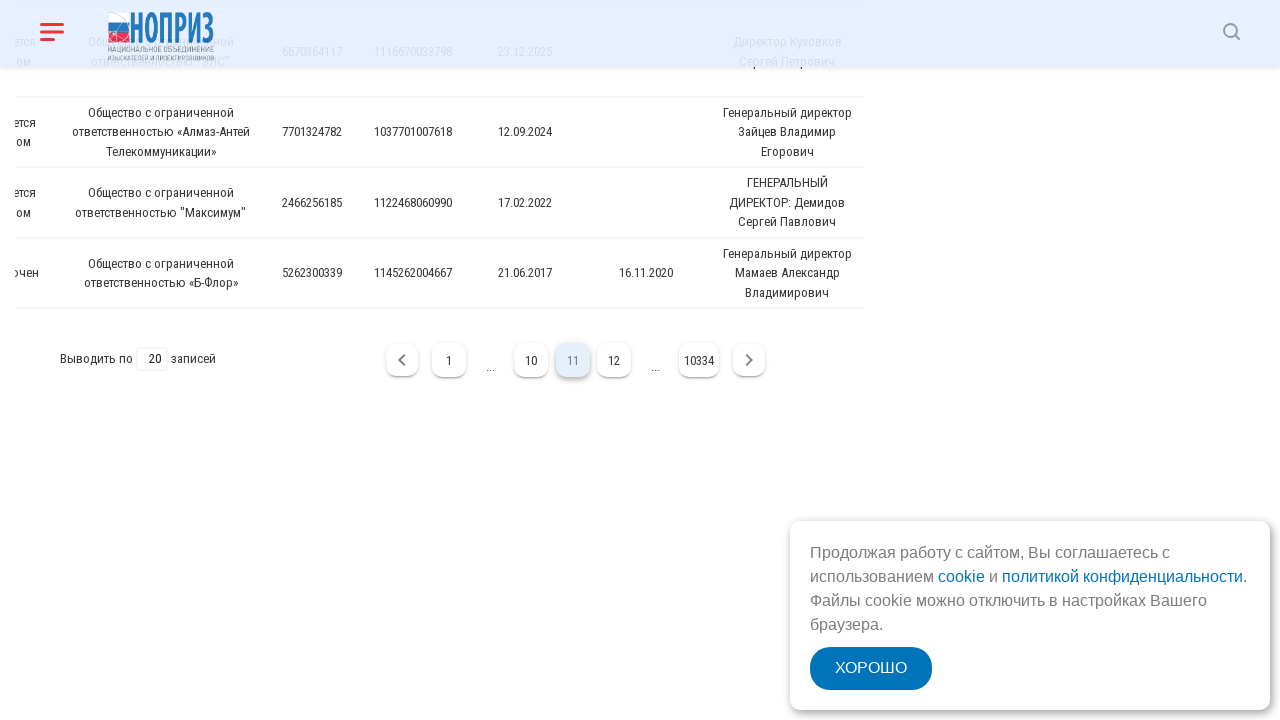

Clicked next page button to navigate to page 13 at (749, 380) on #reestr_iframe >> internal:control=enter-frame >> .v-pagination__navigation >> n
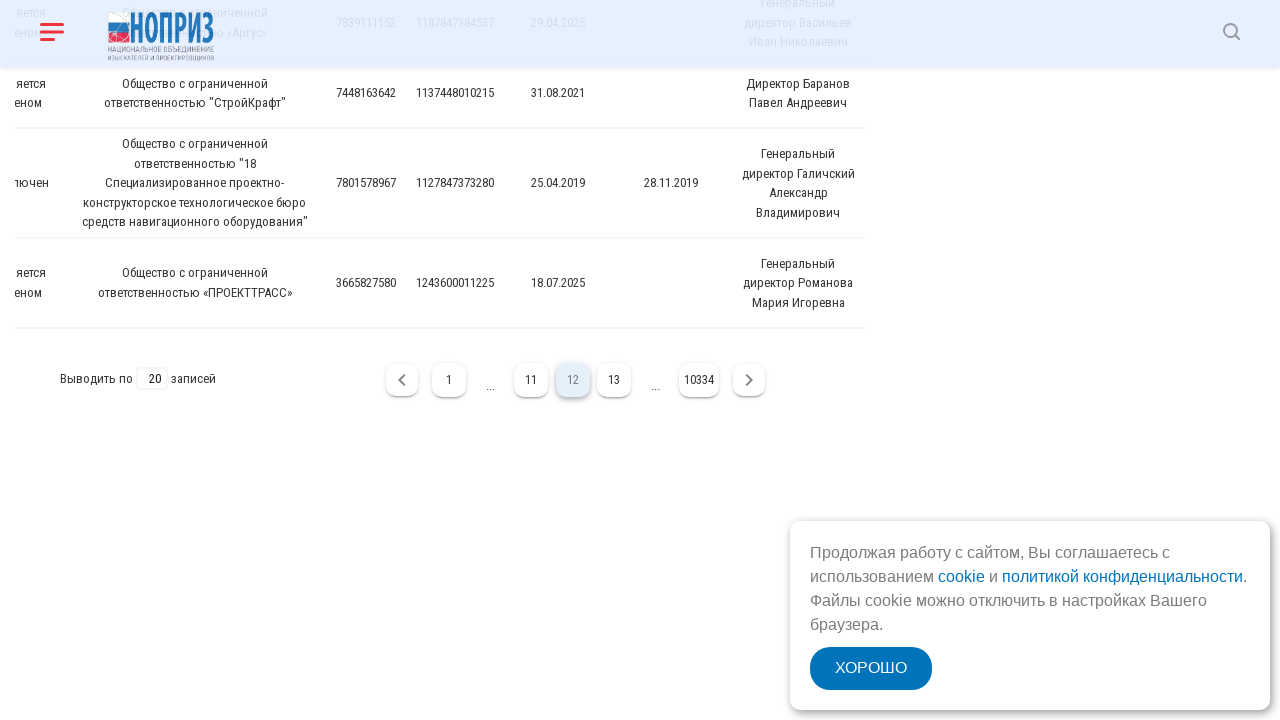

Waited 200ms for page transition
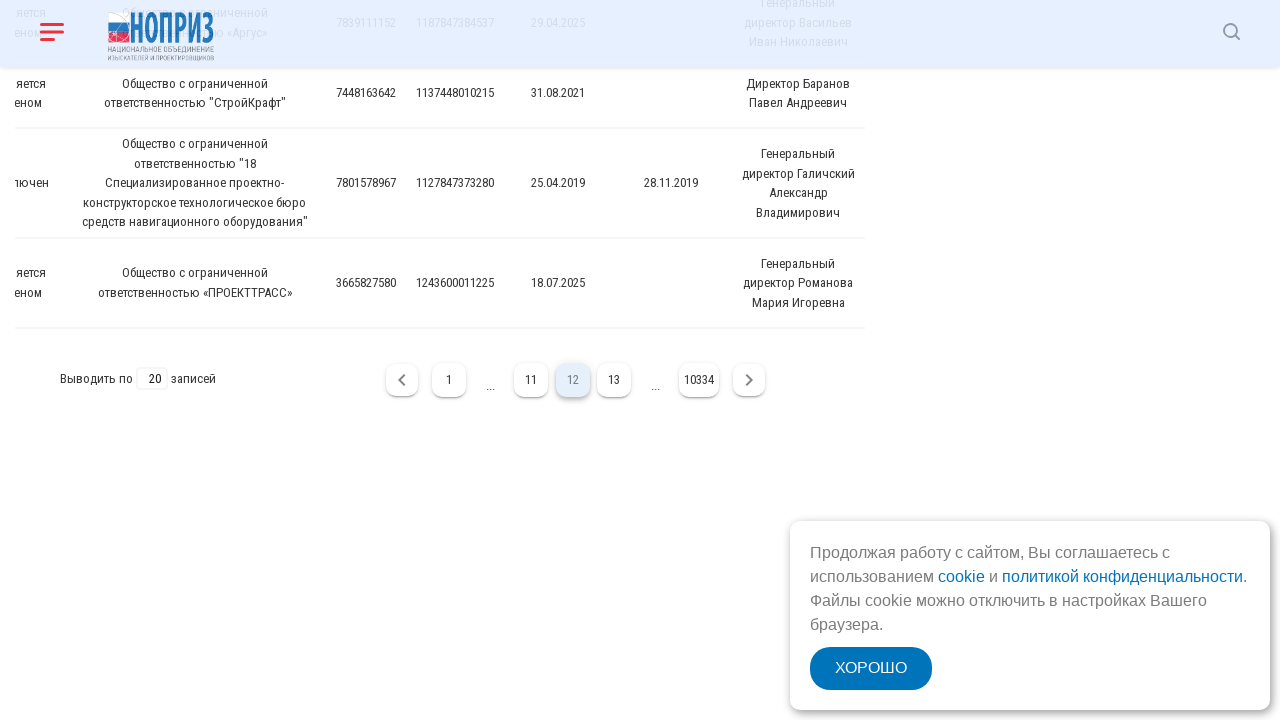

Table loaded on page 14
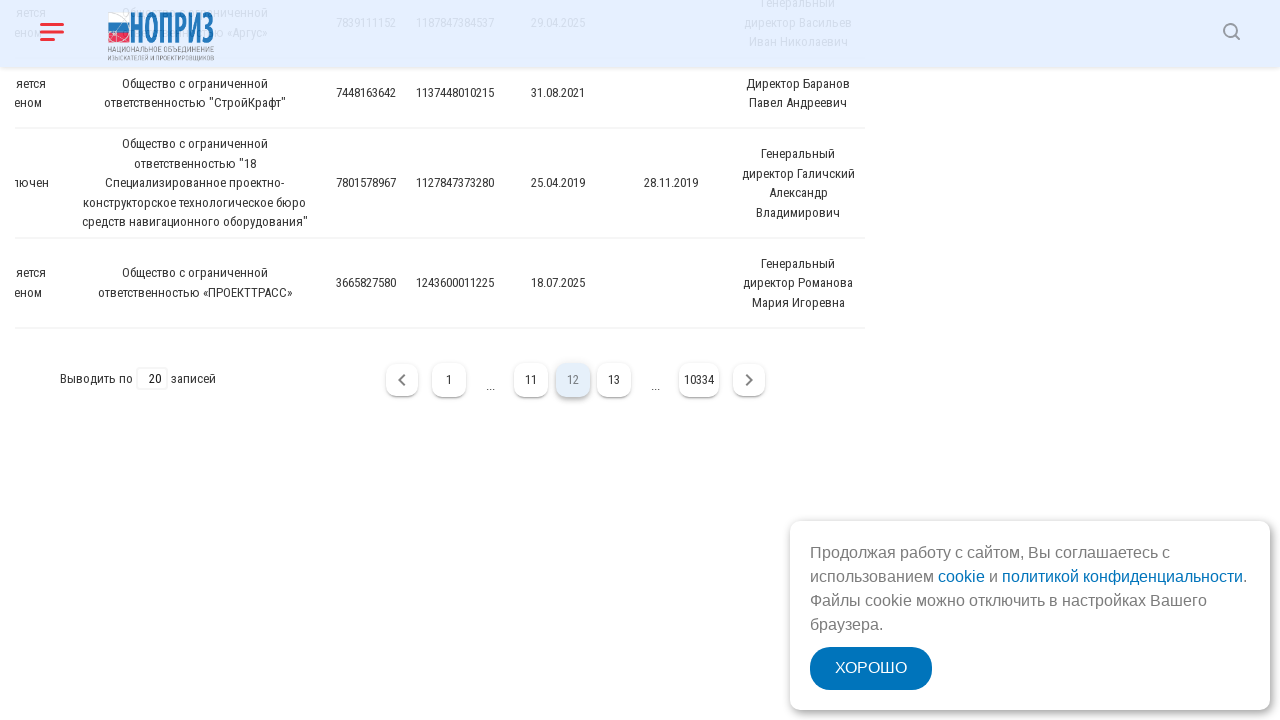

Clicked next page button to navigate to page 14 at (749, 380) on #reestr_iframe >> internal:control=enter-frame >> .v-pagination__navigation >> n
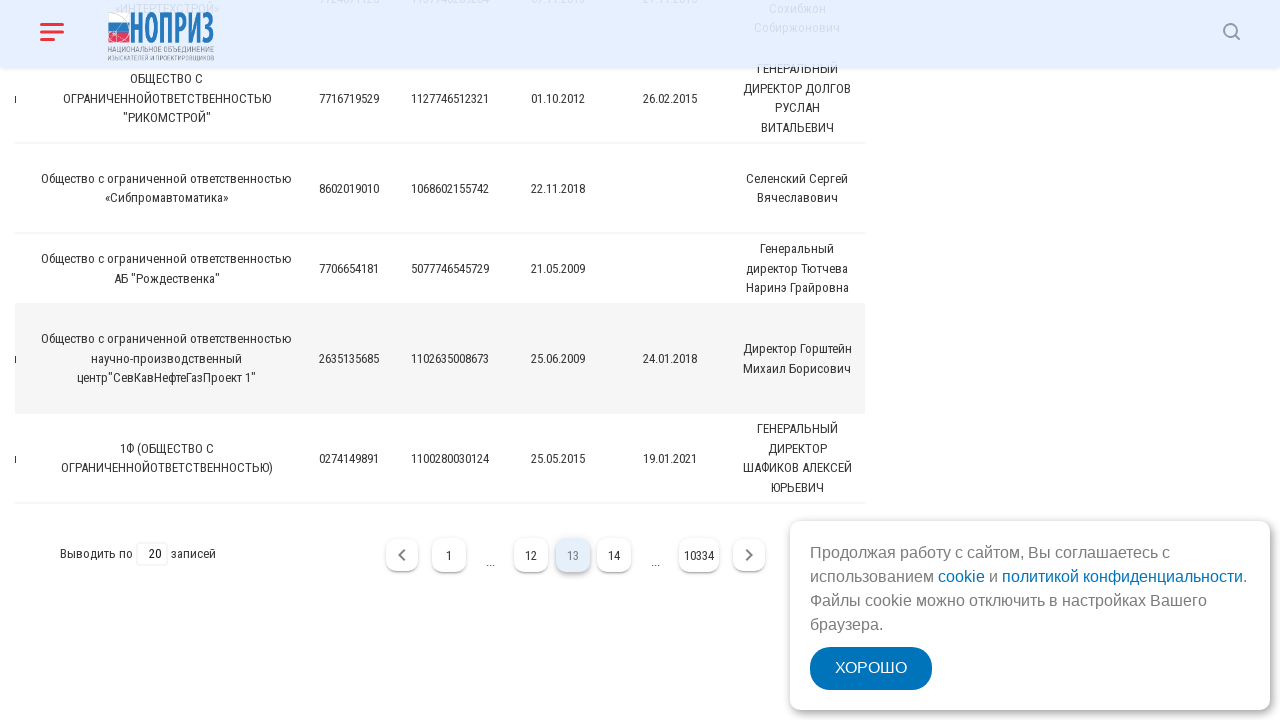

Waited 200ms for page transition
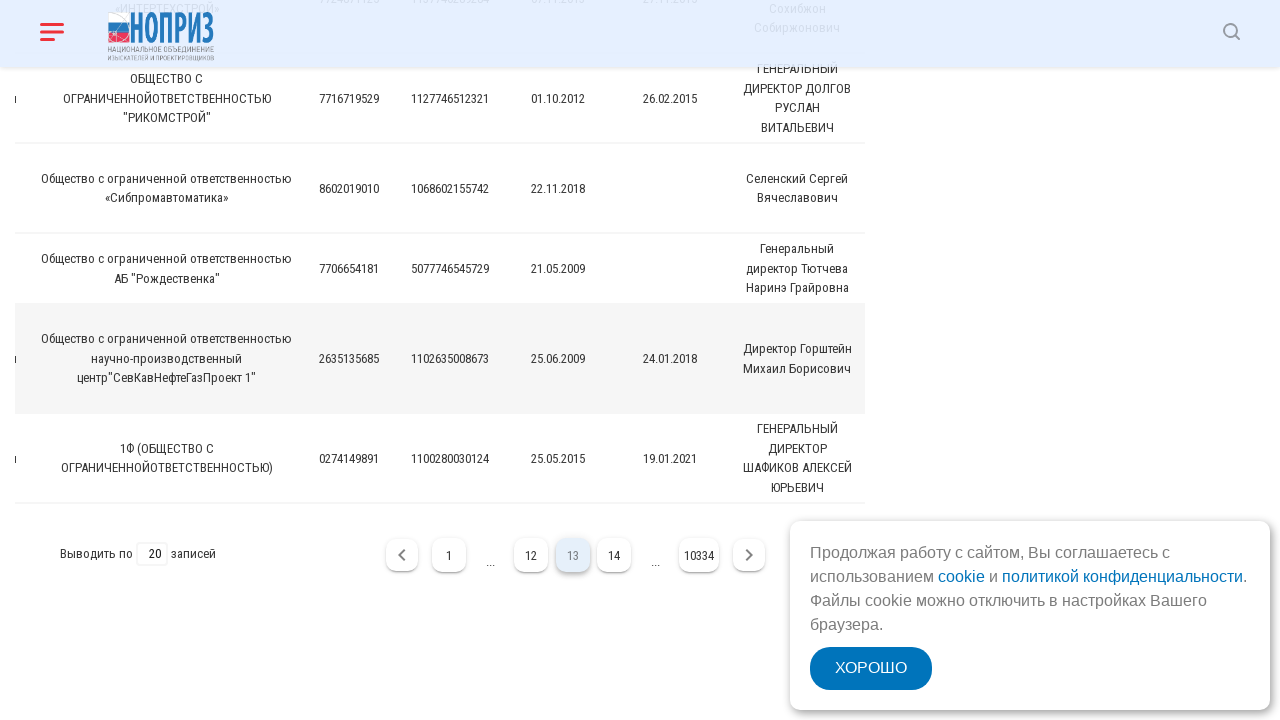

Table loaded on page 15
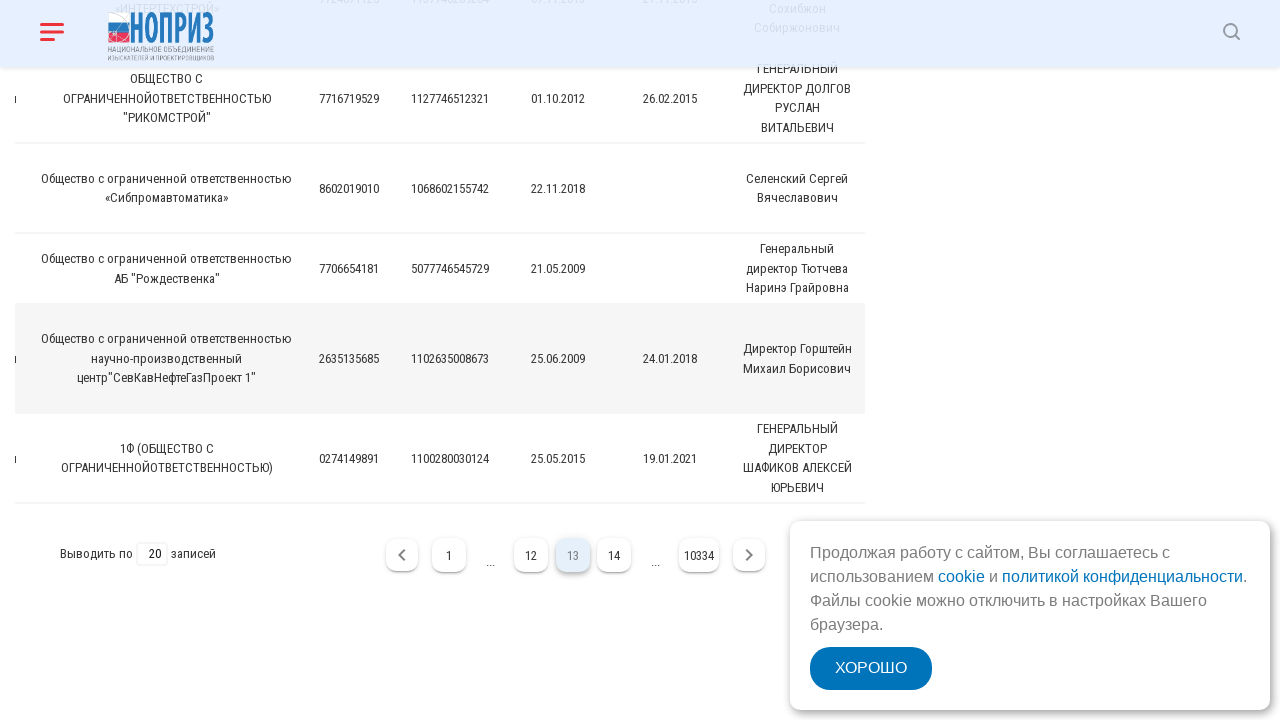

Clicked next page button to navigate to page 15 at (749, 575) on #reestr_iframe >> internal:control=enter-frame >> .v-pagination__navigation >> n
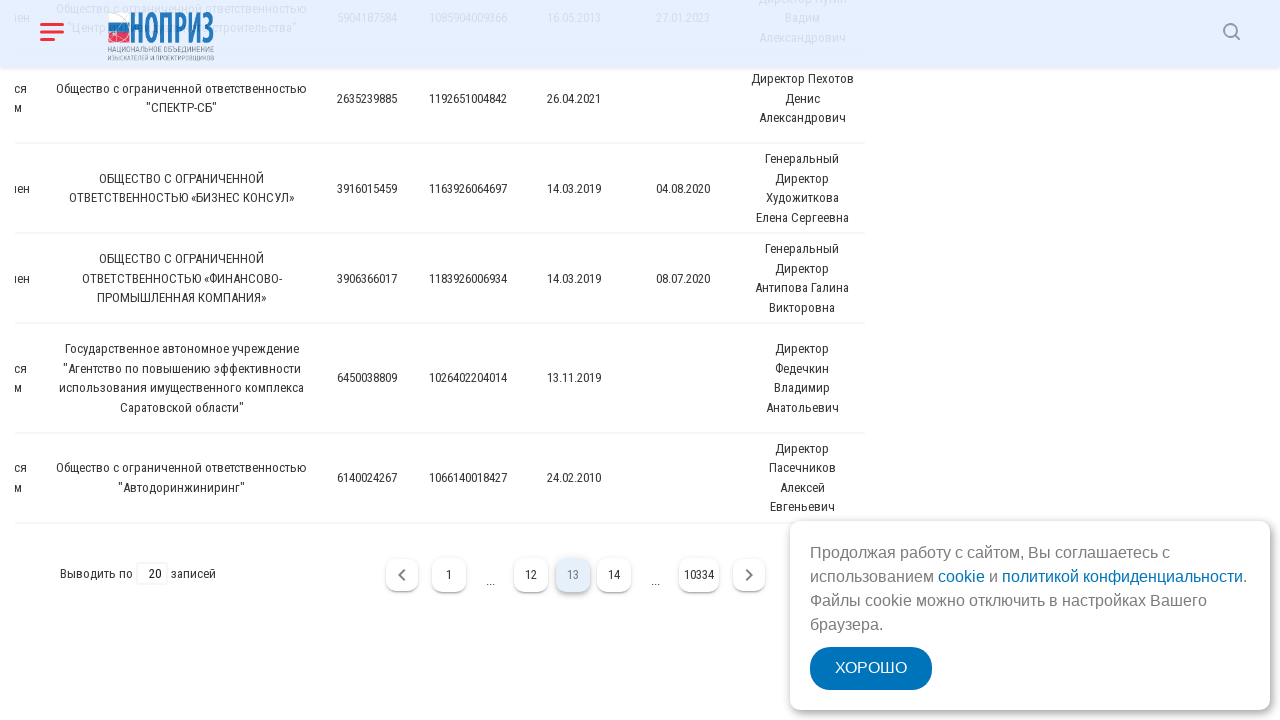

Waited 200ms for page transition
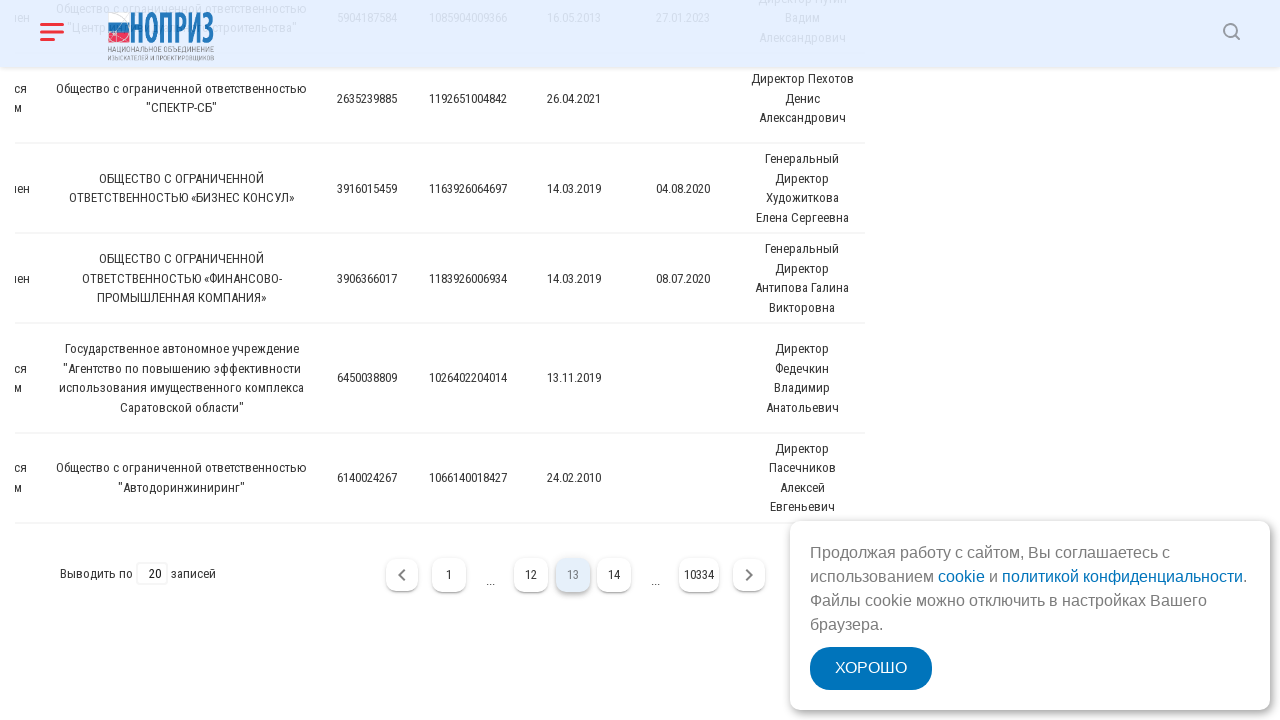

Table loaded on page 16
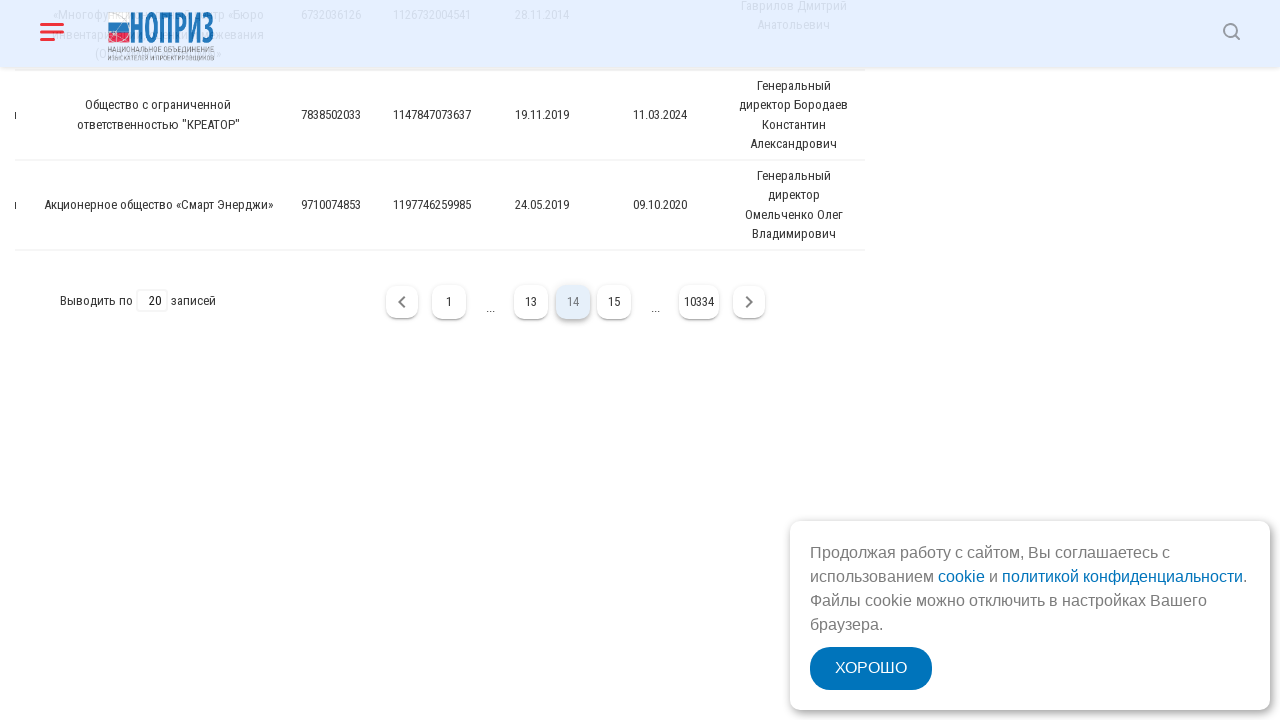

Clicked next page button to navigate to page 16 at (749, 302) on #reestr_iframe >> internal:control=enter-frame >> .v-pagination__navigation >> n
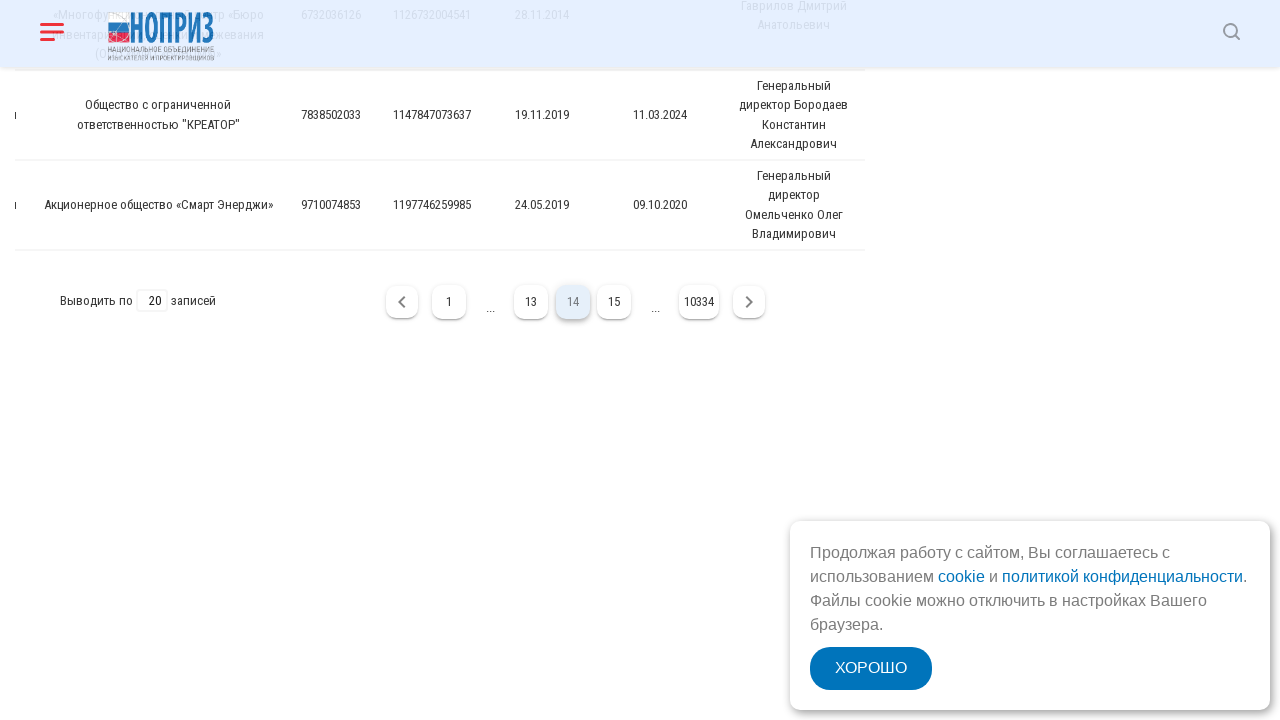

Waited 200ms for page transition
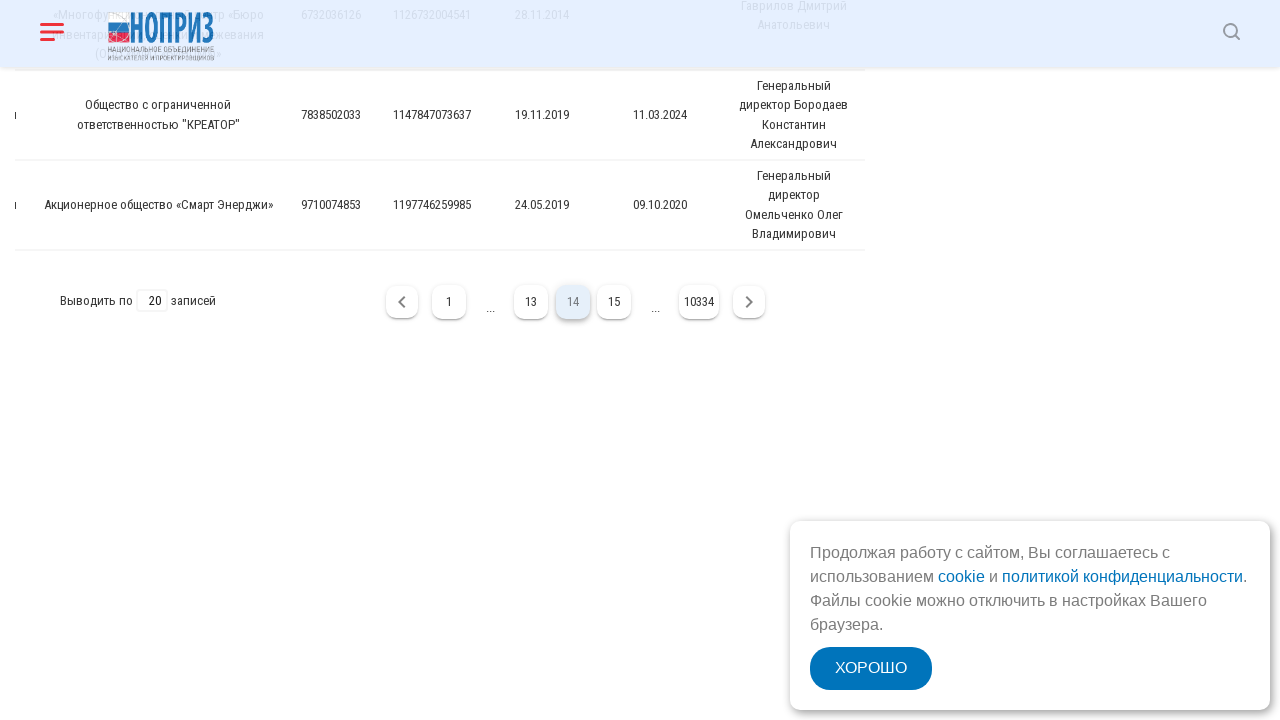

Table loaded on page 17
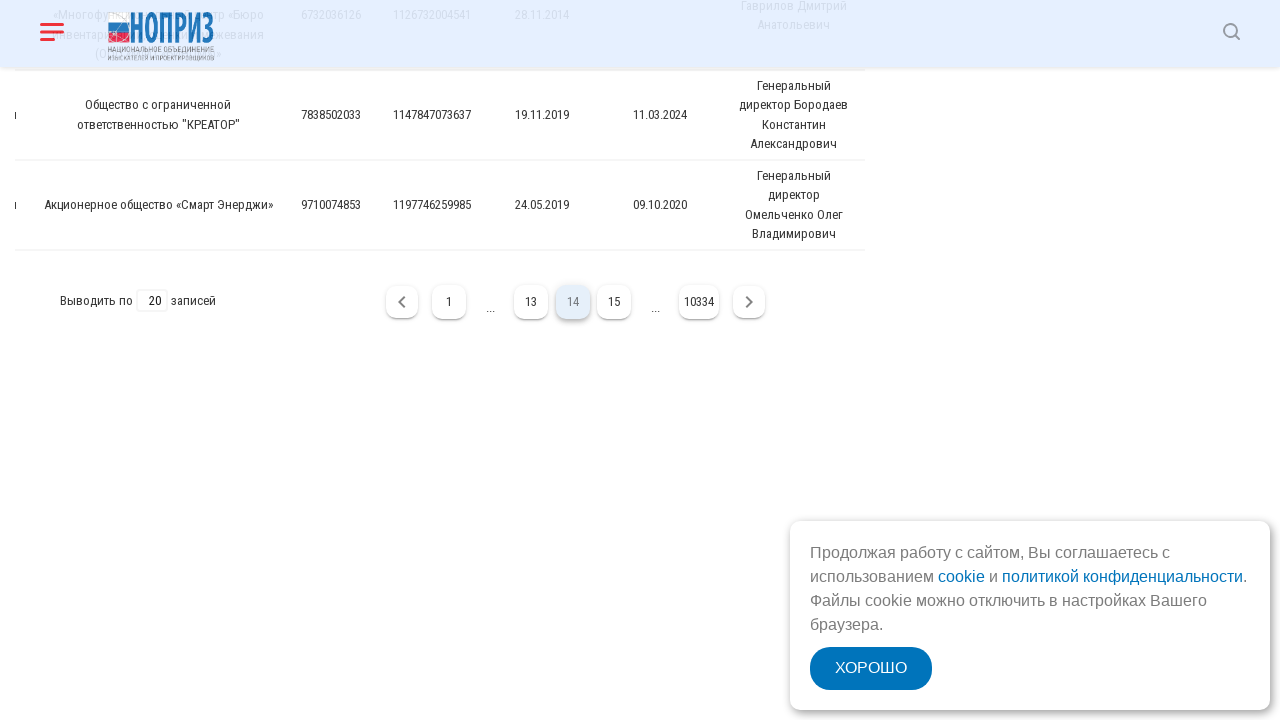

Clicked next page button to navigate to page 17 at (749, 302) on #reestr_iframe >> internal:control=enter-frame >> .v-pagination__navigation >> n
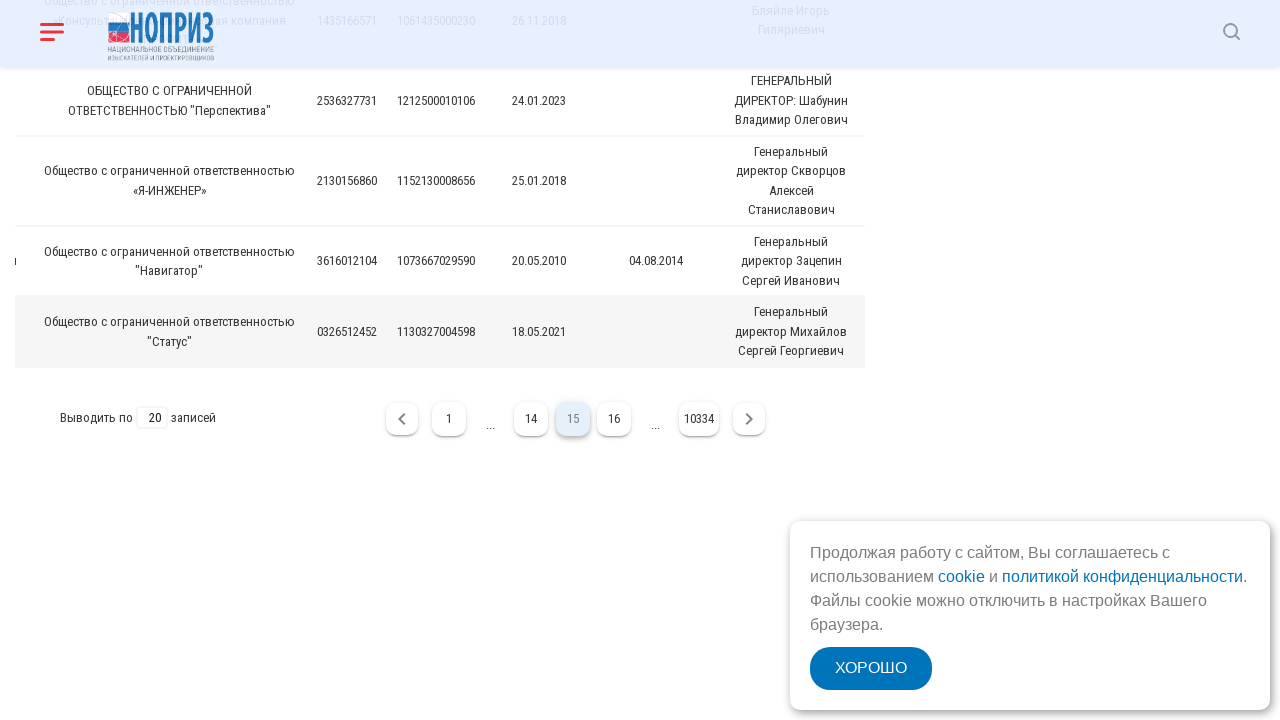

Waited 200ms for page transition
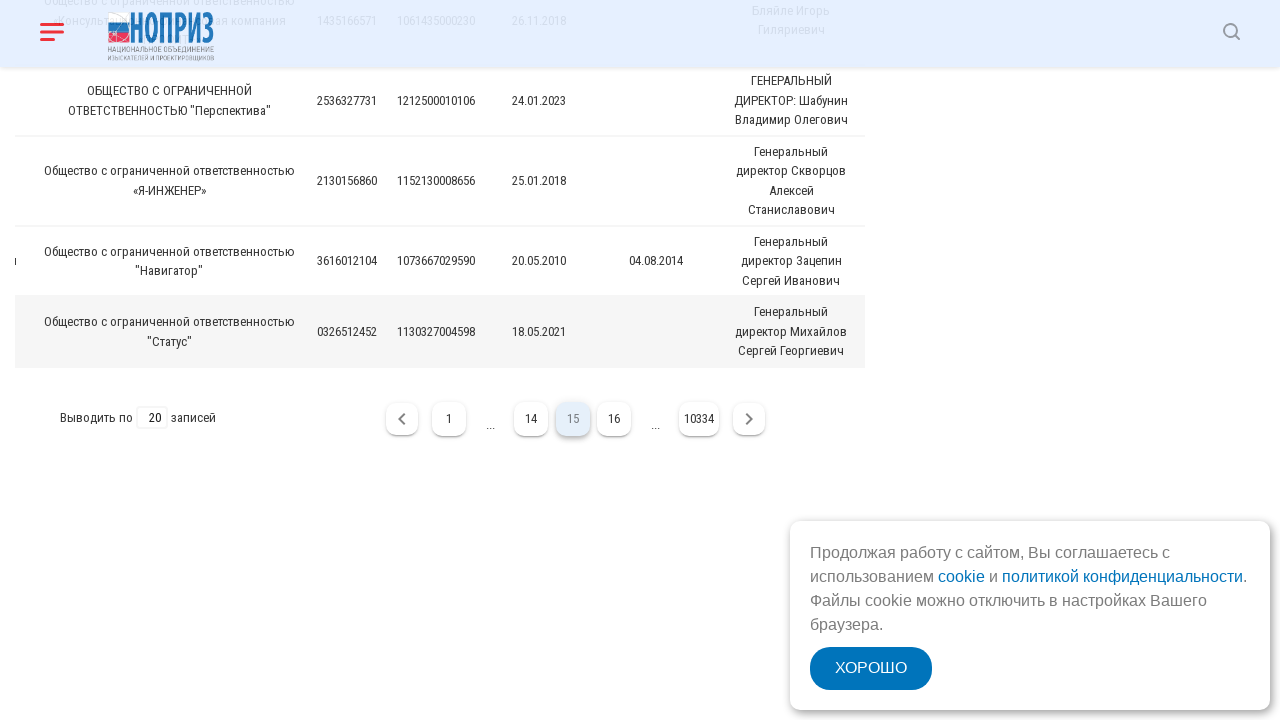

Table loaded on page 18
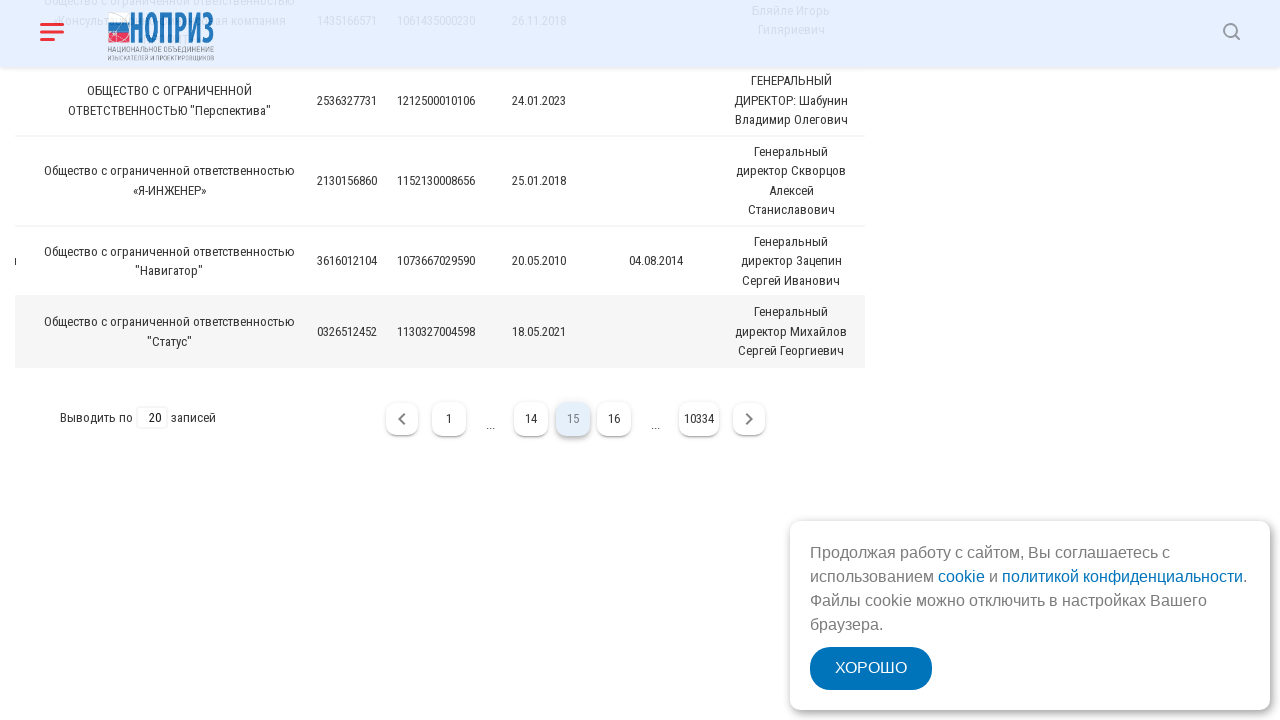

Clicked next page button to navigate to page 18 at (749, 458) on #reestr_iframe >> internal:control=enter-frame >> .v-pagination__navigation >> n
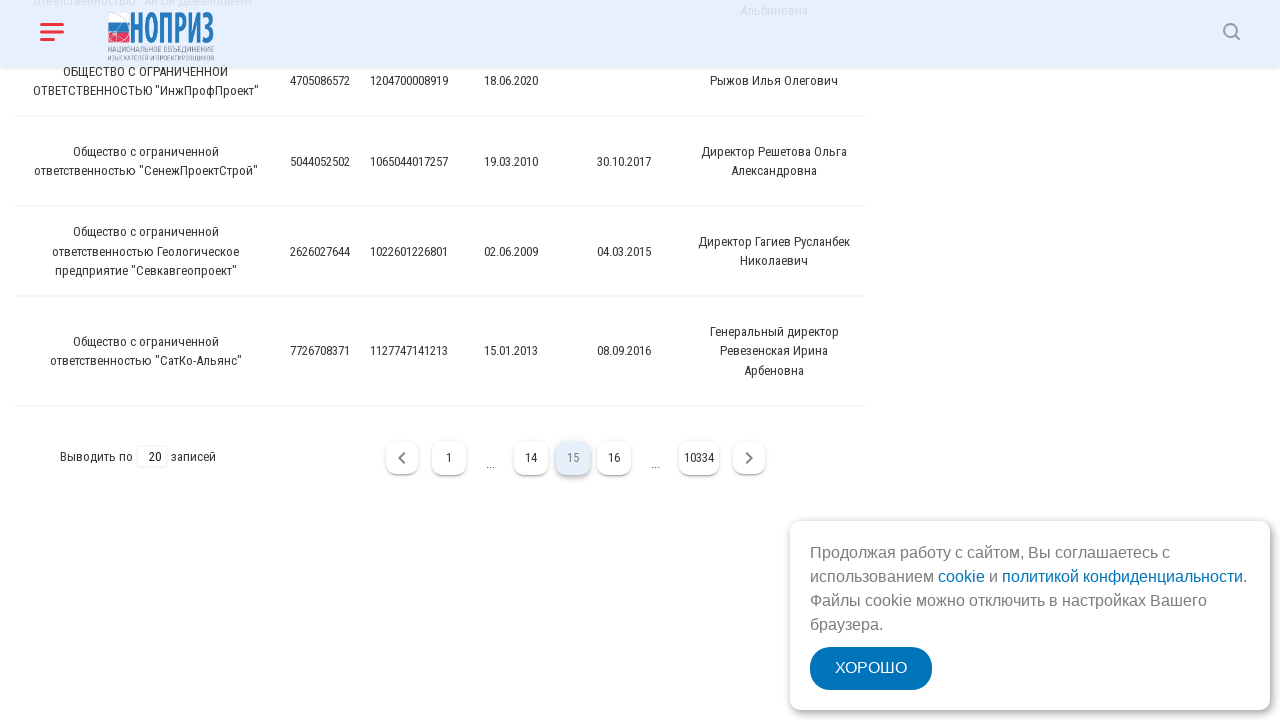

Waited 200ms for page transition
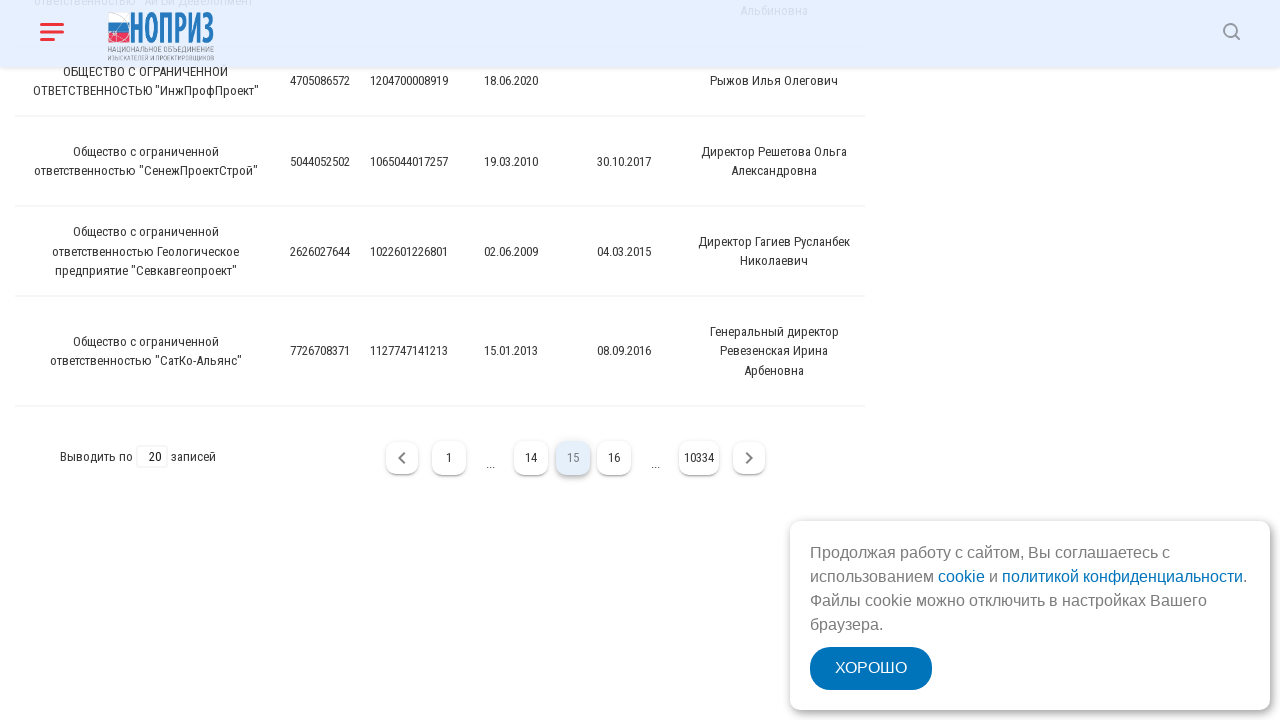

Table loaded on page 19
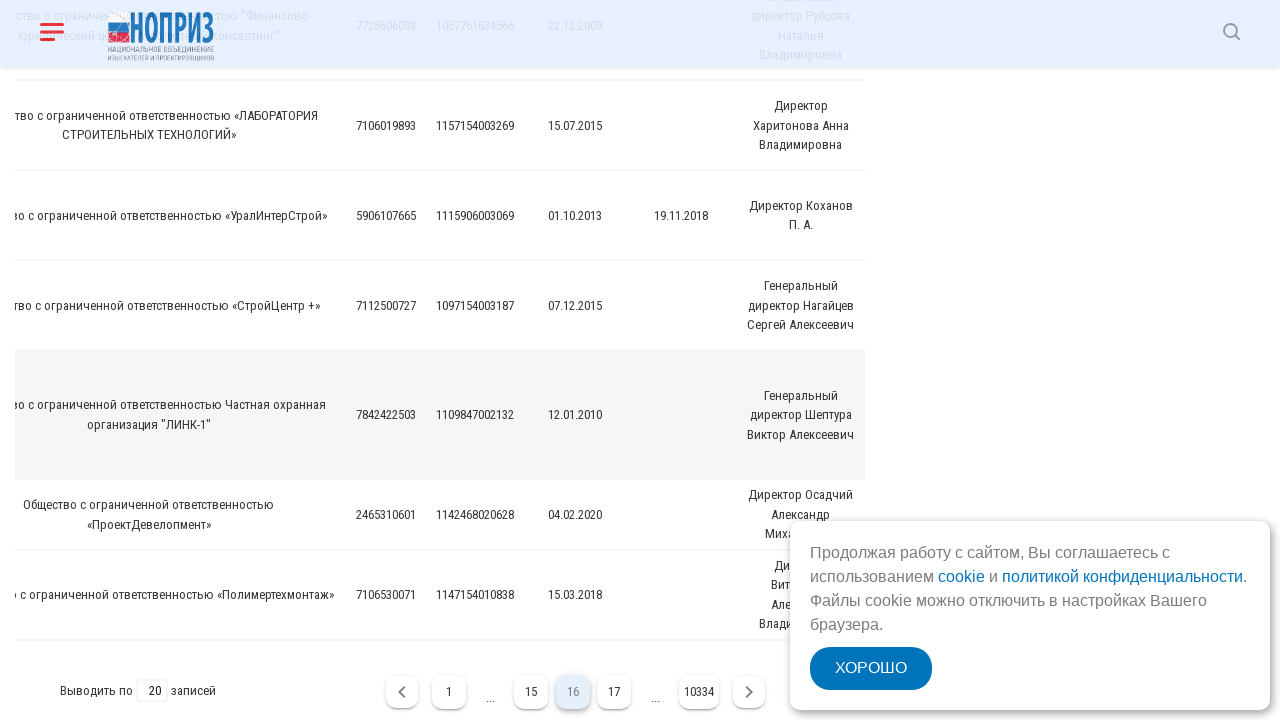

Clicked next page button to navigate to page 19 at (749, 692) on #reestr_iframe >> internal:control=enter-frame >> .v-pagination__navigation >> n
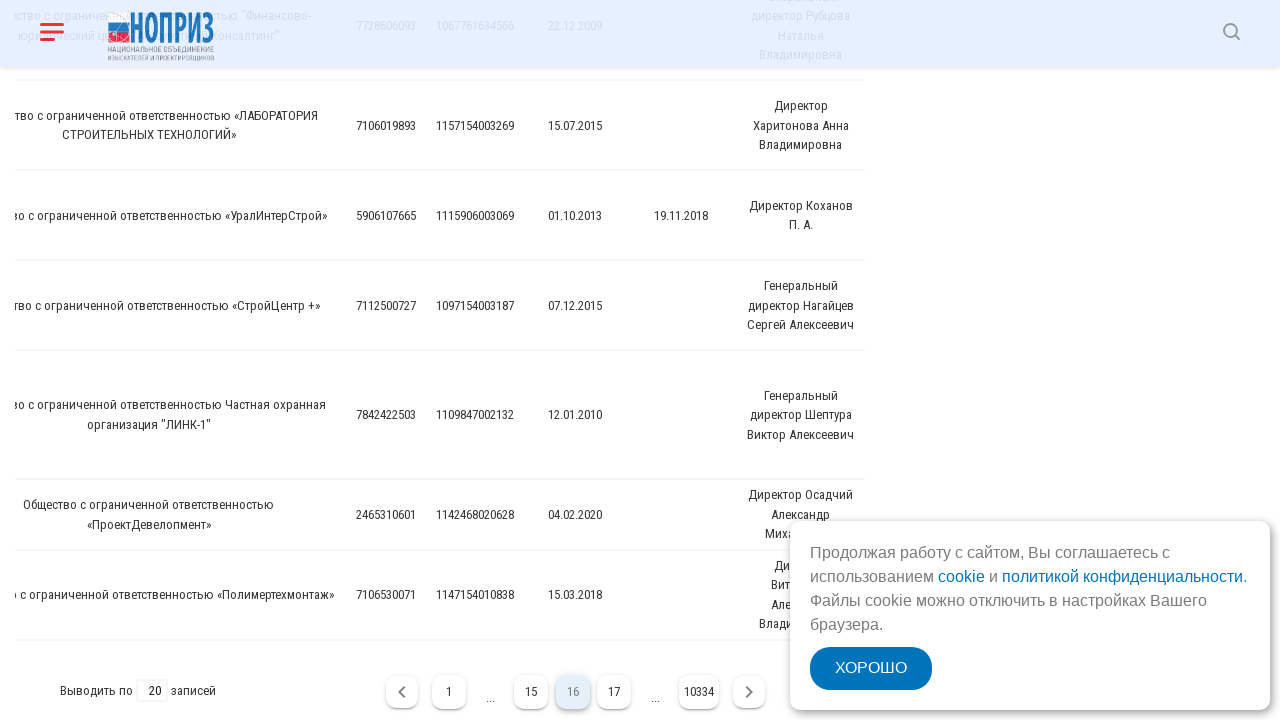

Waited 200ms for page transition
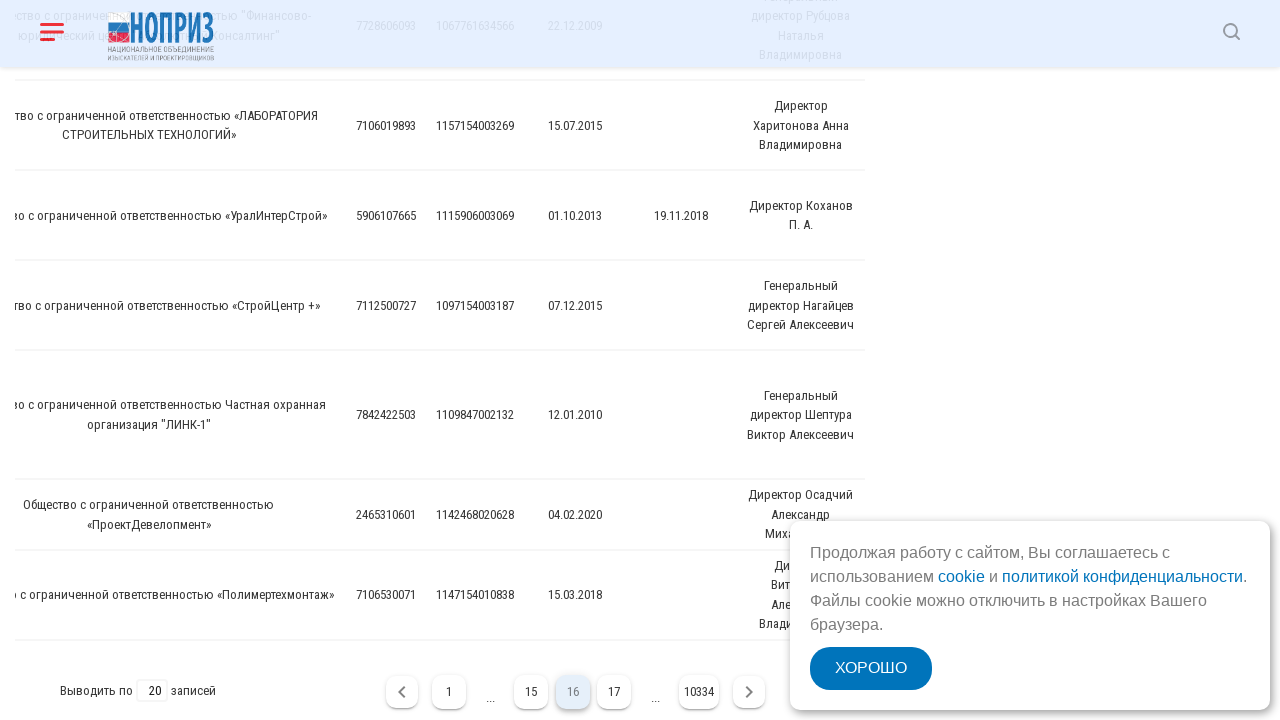

Table loaded on page 20
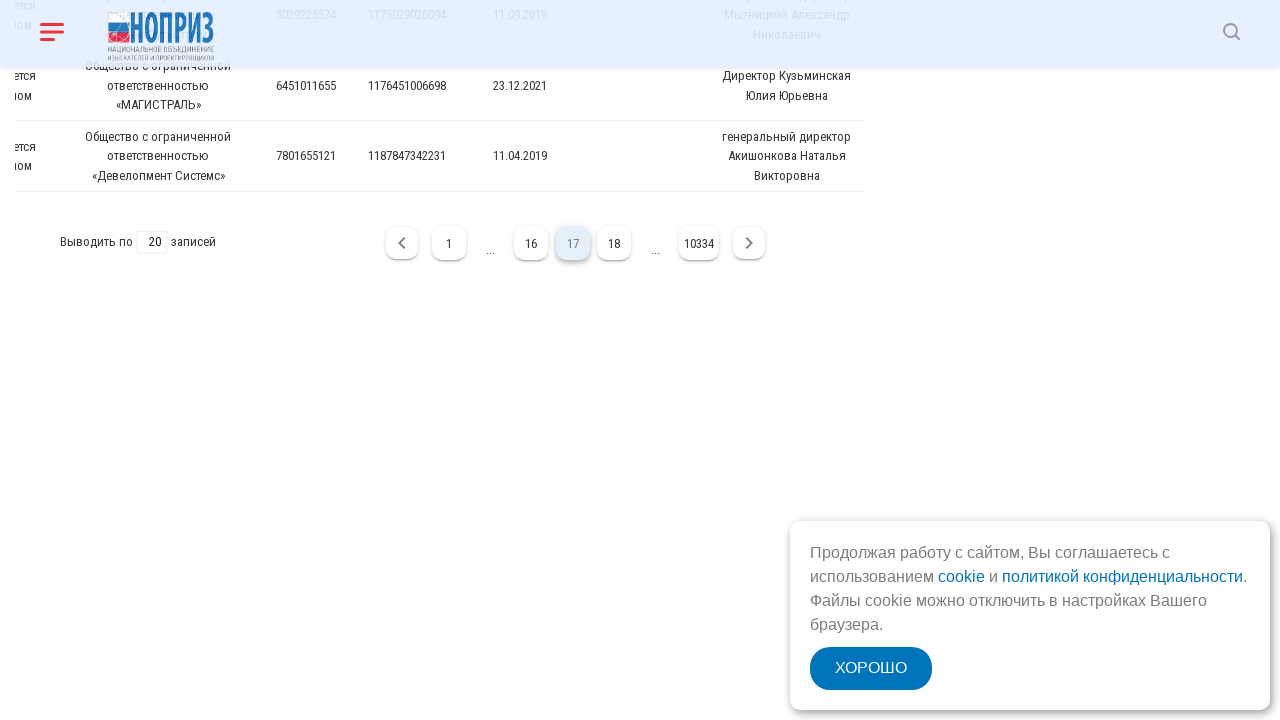

Clicked next page button to navigate to page 20 at (749, 243) on #reestr_iframe >> internal:control=enter-frame >> .v-pagination__navigation >> n
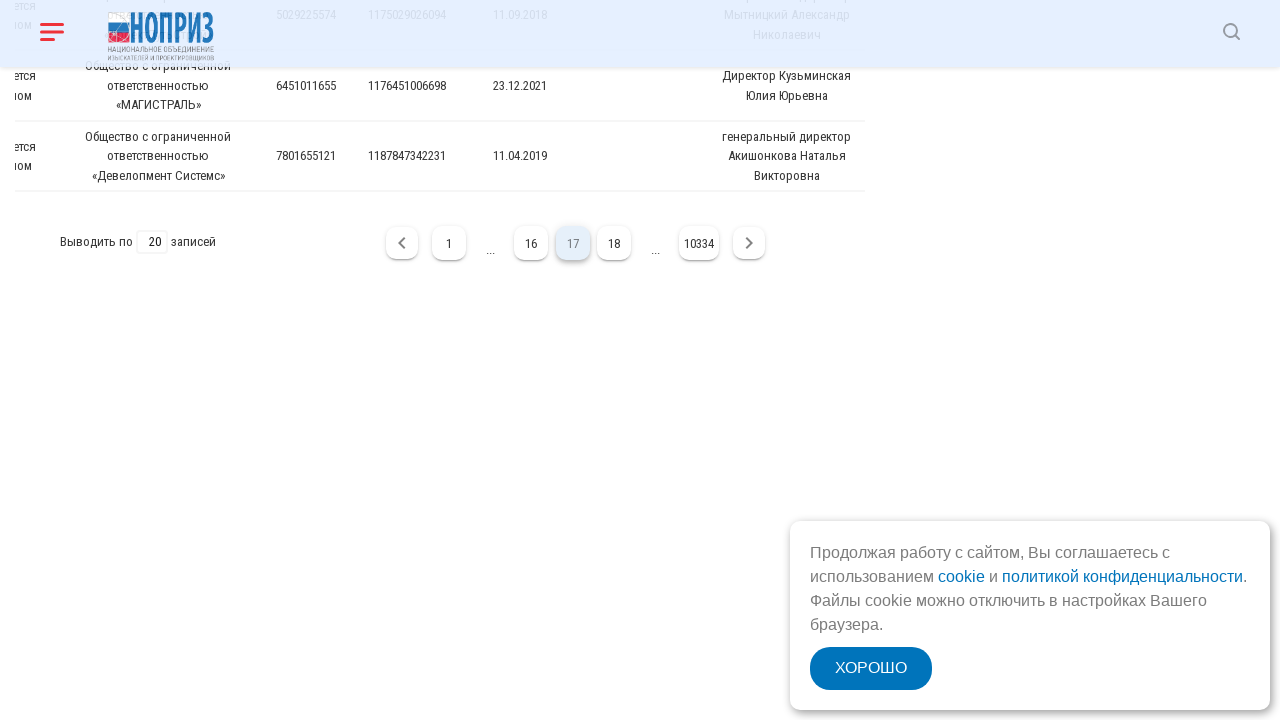

Waited 200ms for page transition
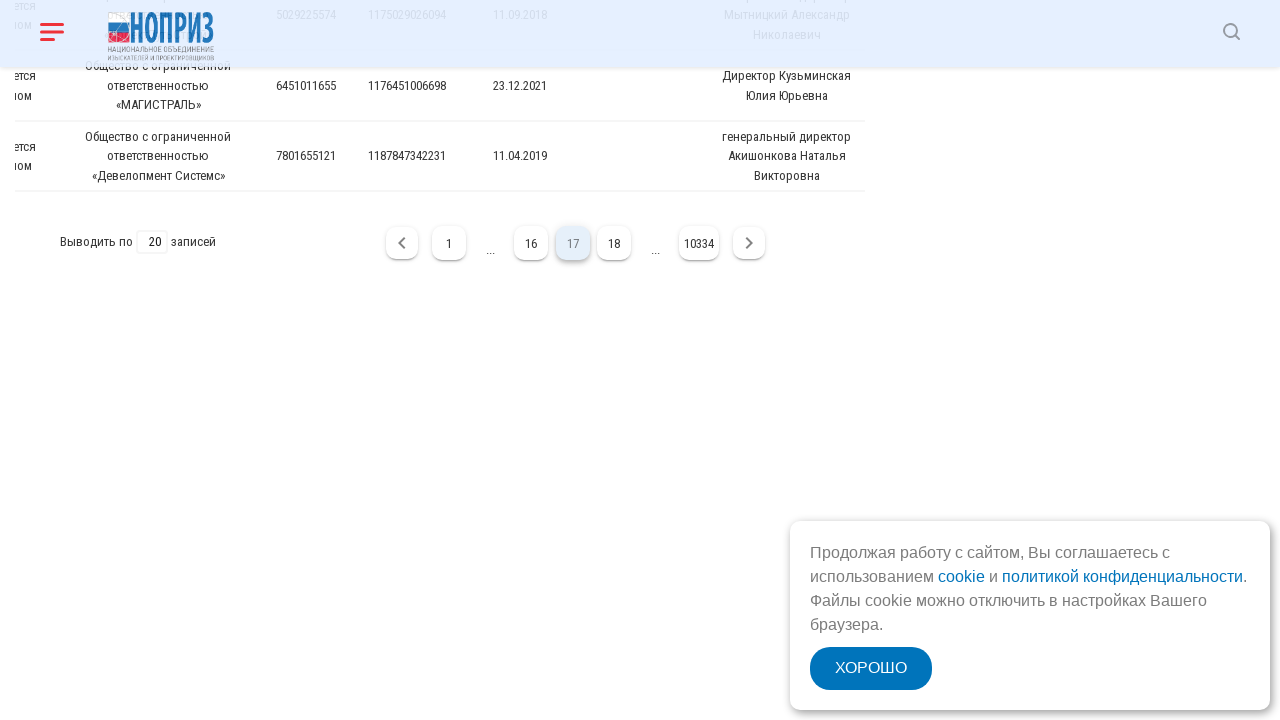

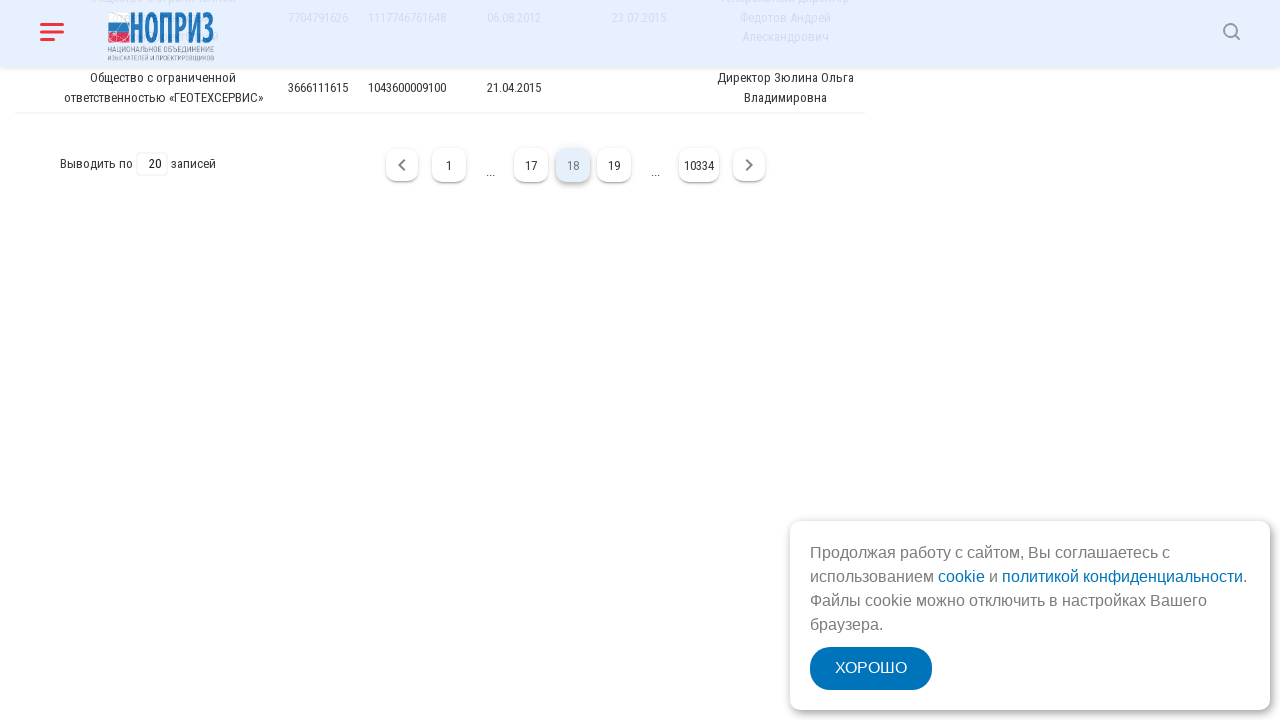